Tests pagination functionality on a web table by navigating through all pages and clicking the checkbox for each product row on every page.

Starting URL: https://testautomationpractice.blogspot.com/?m=1

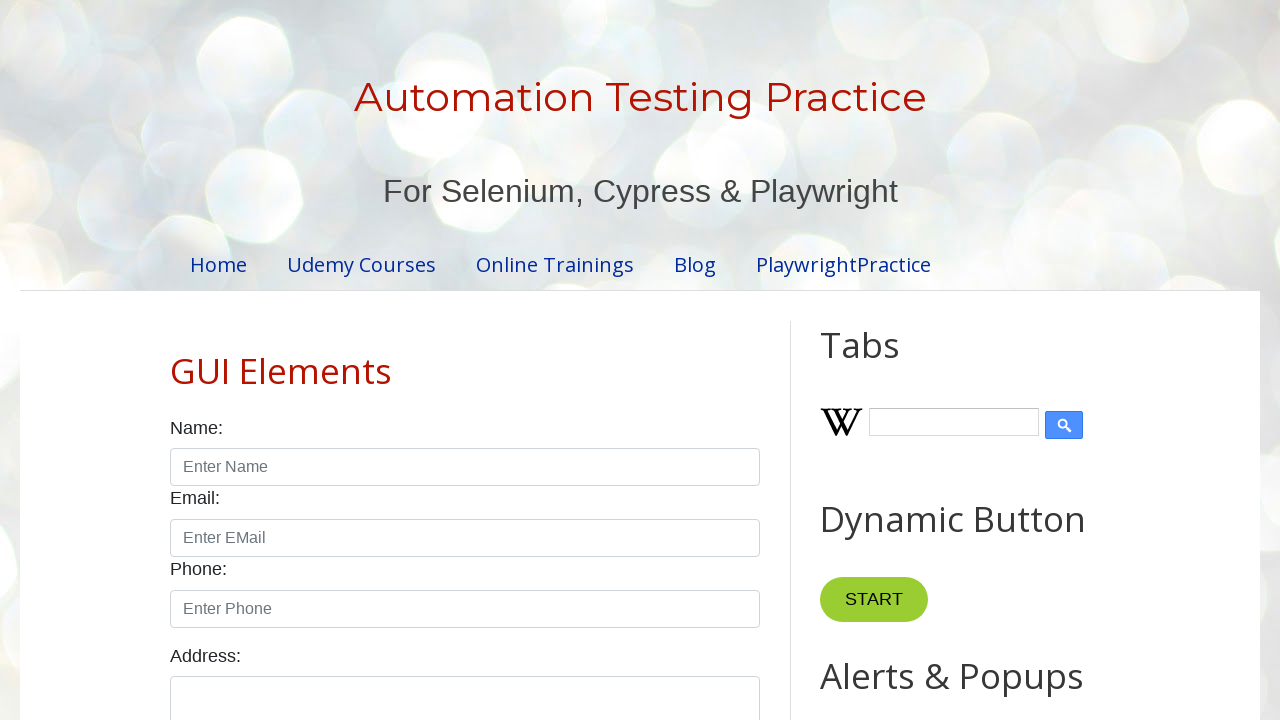

Pagination element loaded
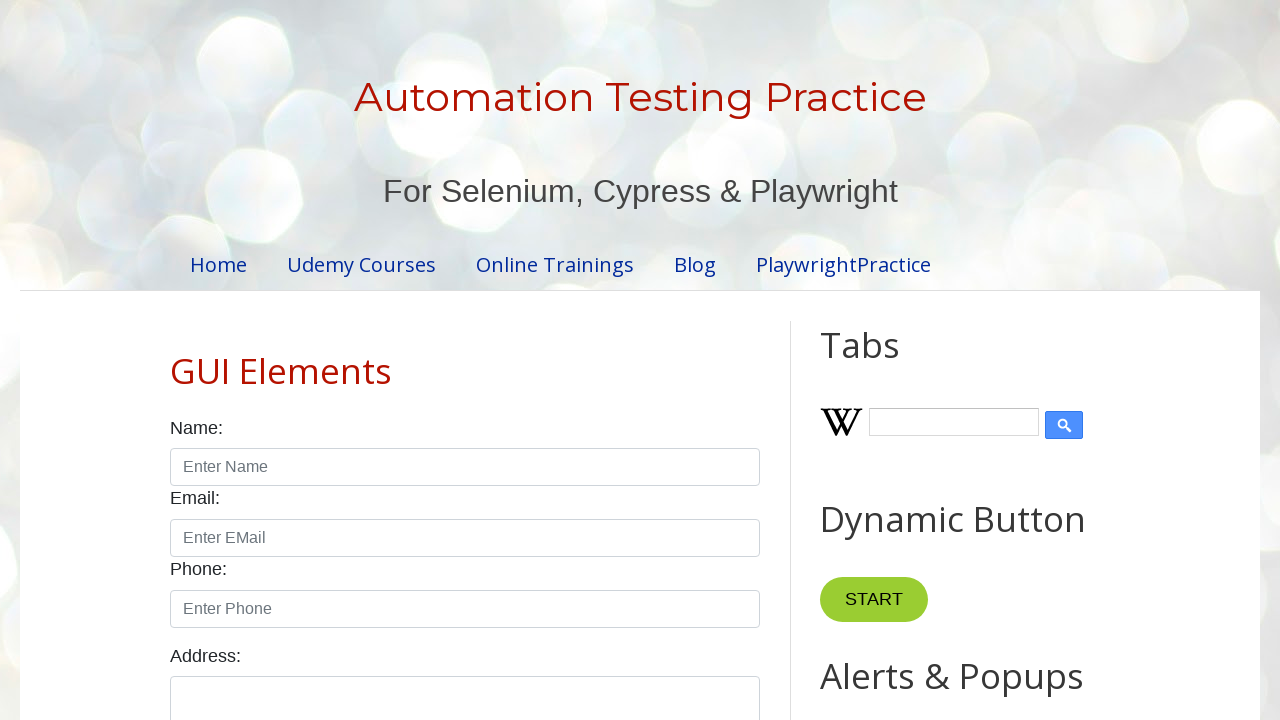

Retrieved total number of pages: 4
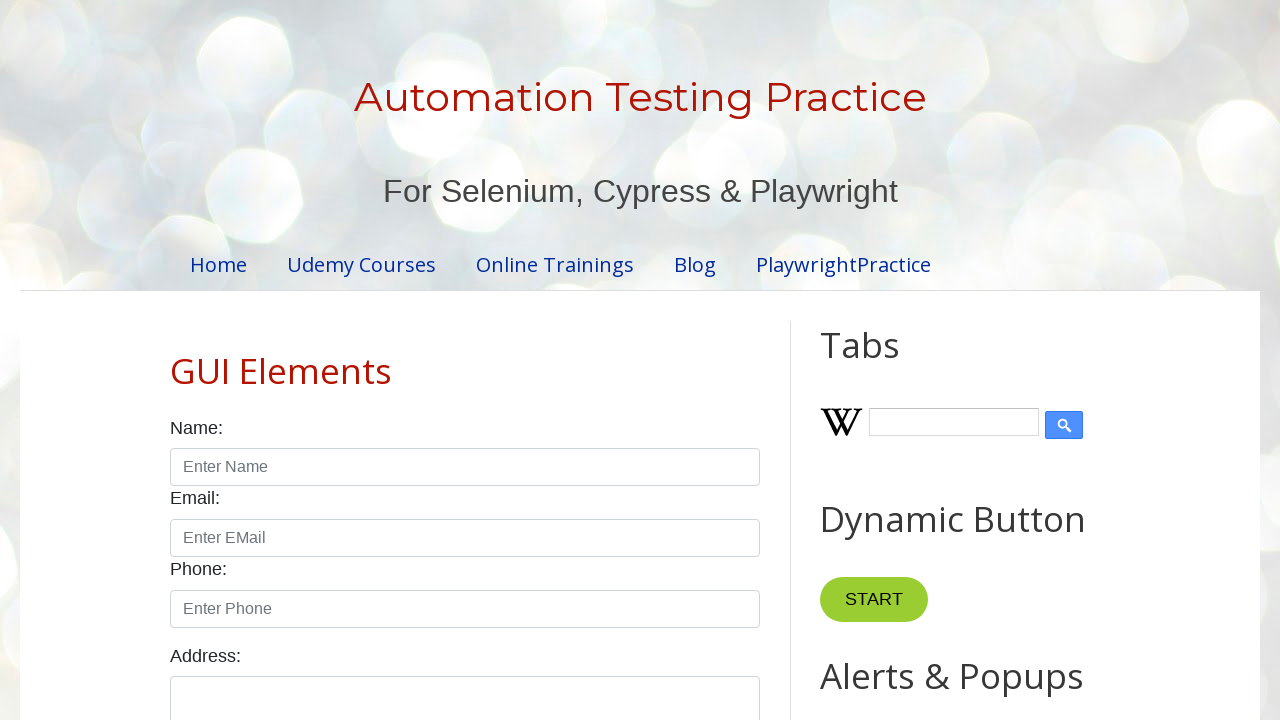

Product table on page 1 is visible
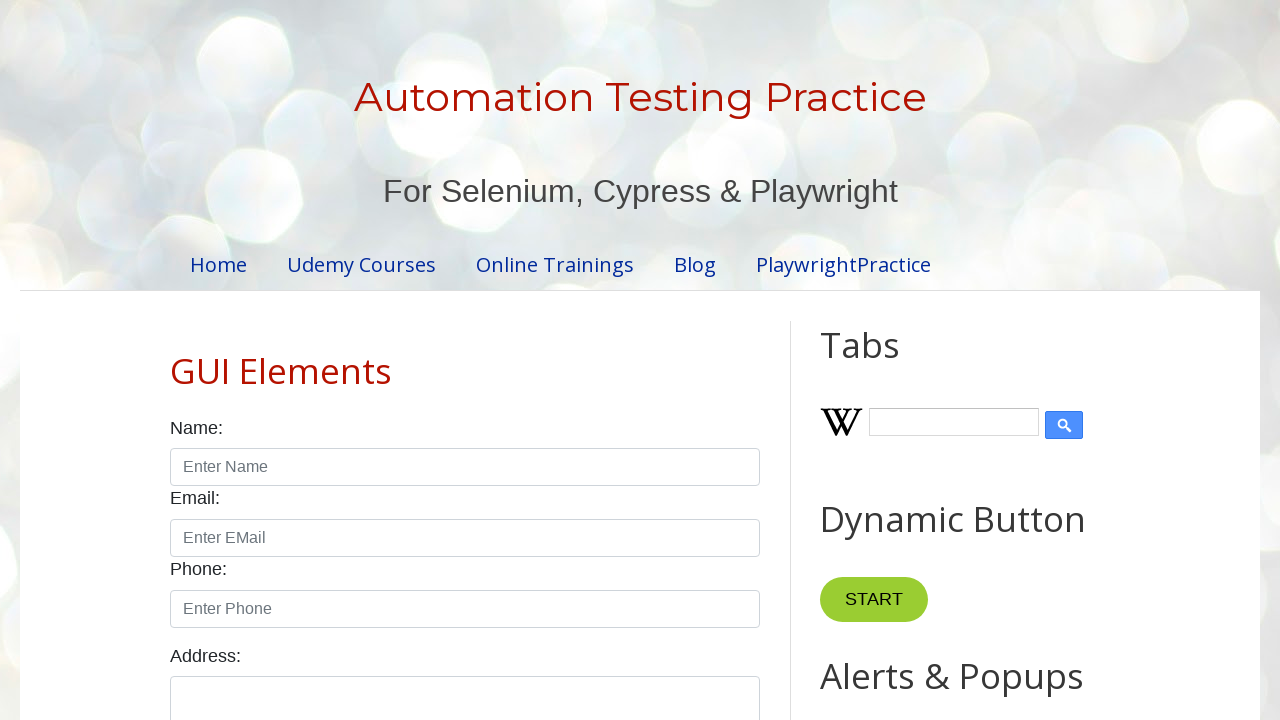

Retrieved 5 rows from product table on page 1
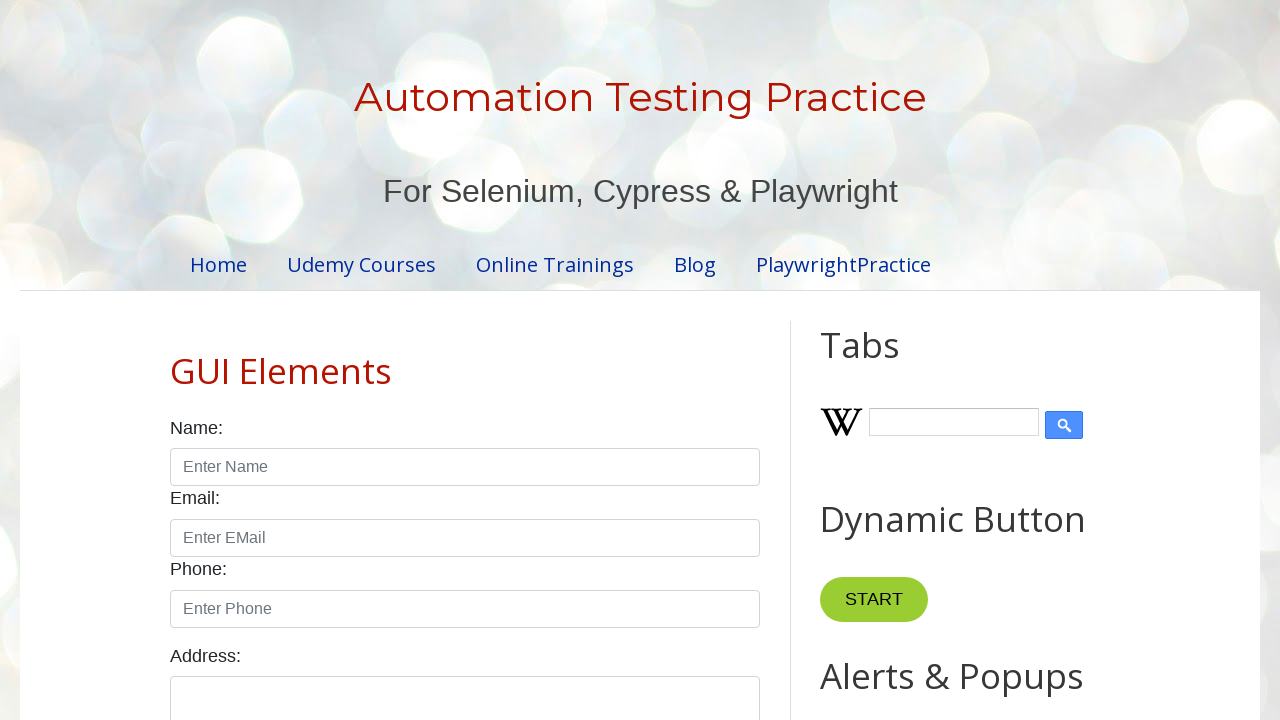

Clicked checkbox for row 1 on page 1 at (651, 361) on //table[@id='productTable']/tbody/tr[1]/td[4]//input
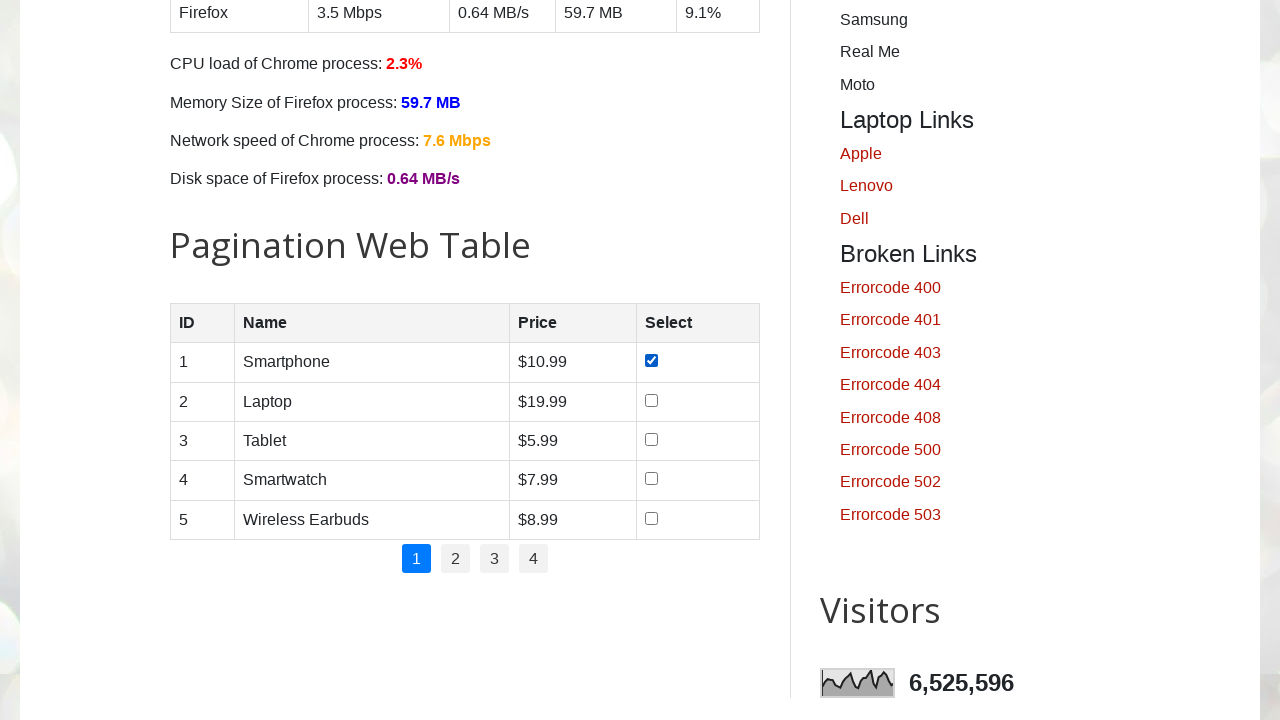

Waited 500ms after clicking checkbox for row 1
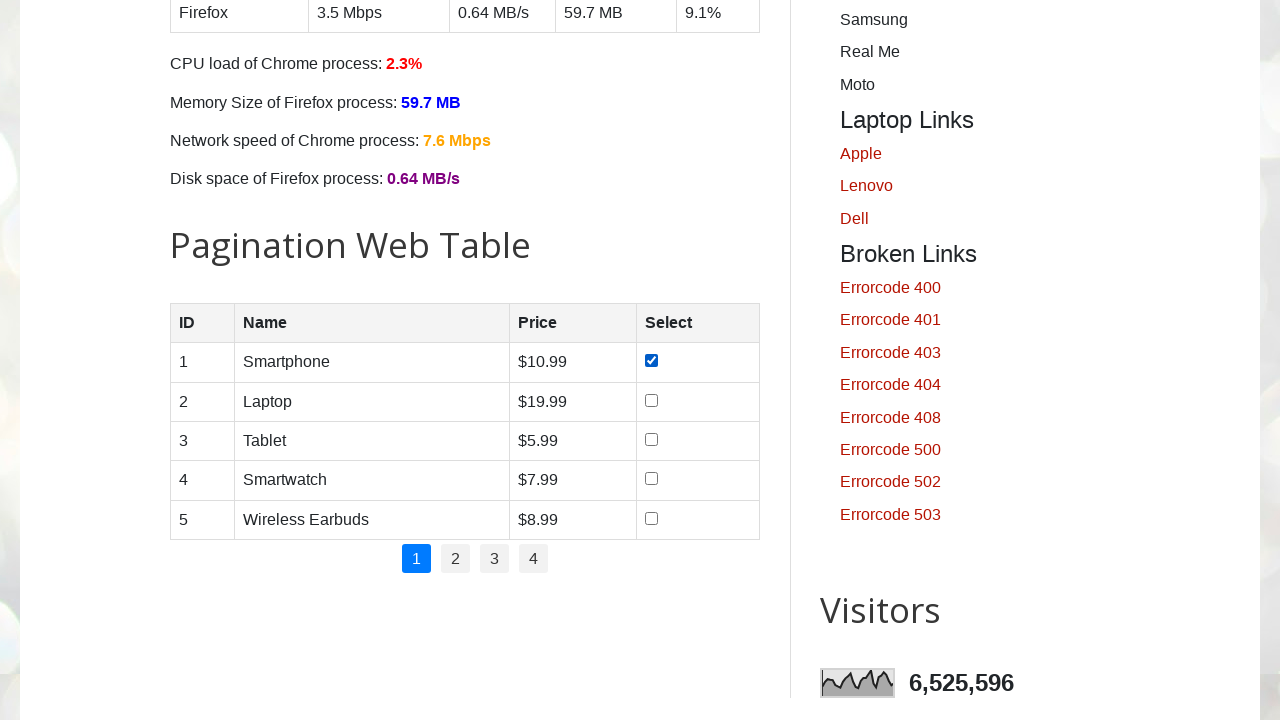

Clicked checkbox for row 2 on page 1 at (651, 400) on //table[@id='productTable']/tbody/tr[2]/td[4]//input
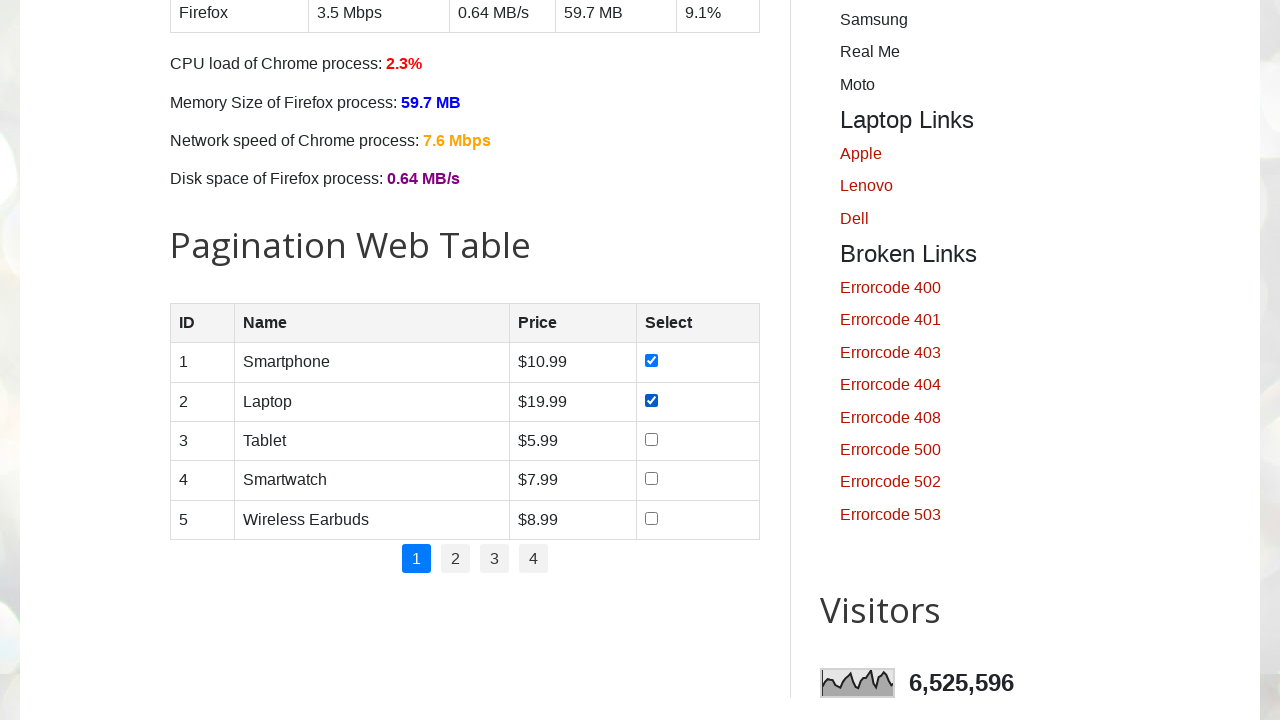

Waited 500ms after clicking checkbox for row 2
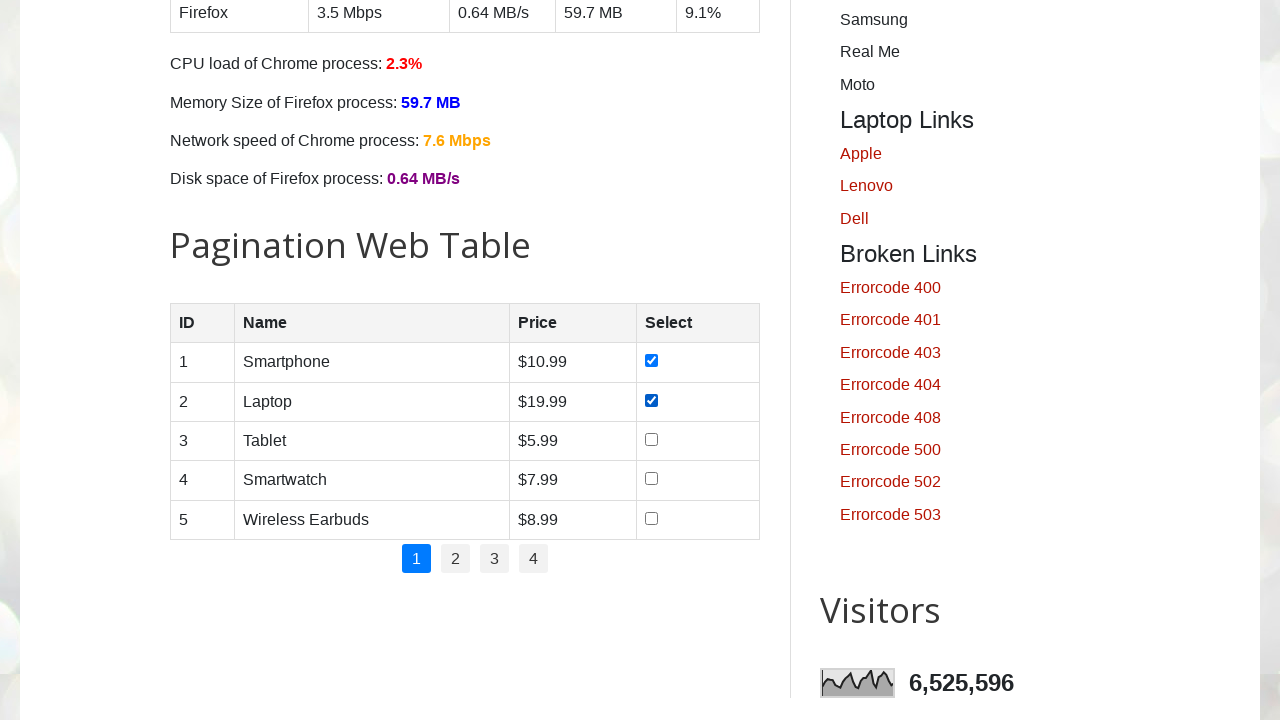

Clicked checkbox for row 3 on page 1 at (651, 439) on //table[@id='productTable']/tbody/tr[3]/td[4]//input
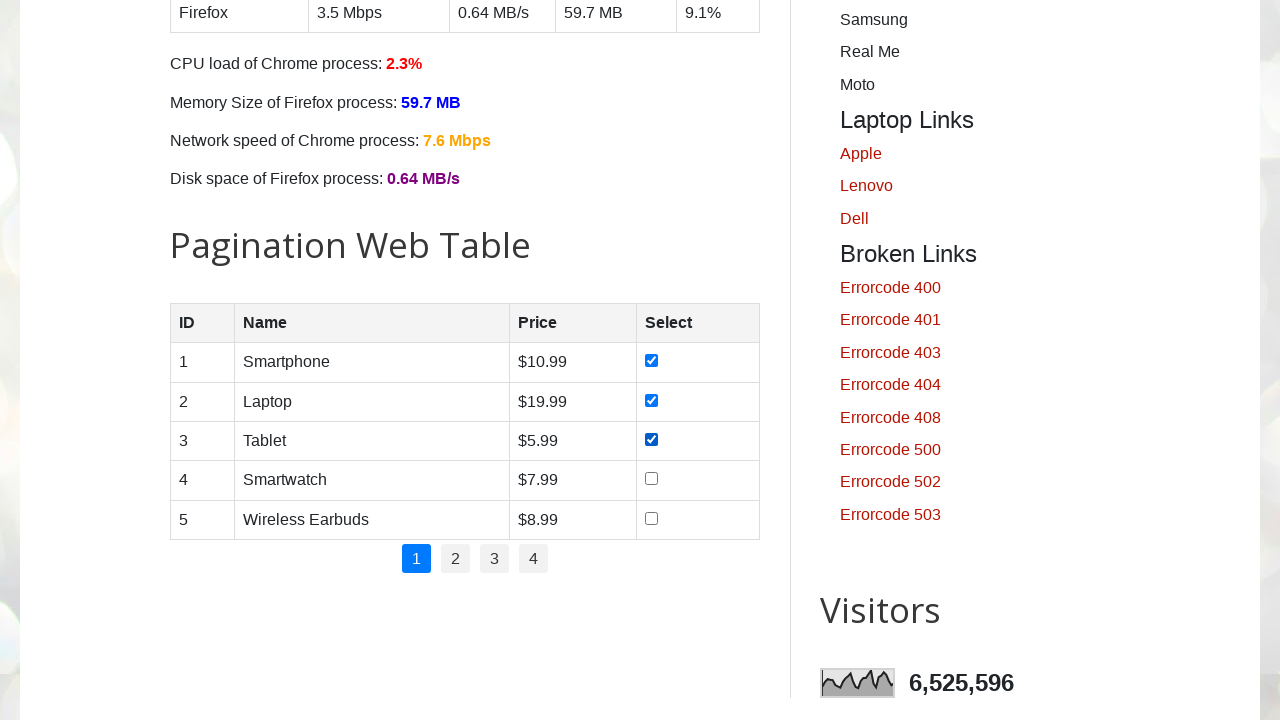

Waited 500ms after clicking checkbox for row 3
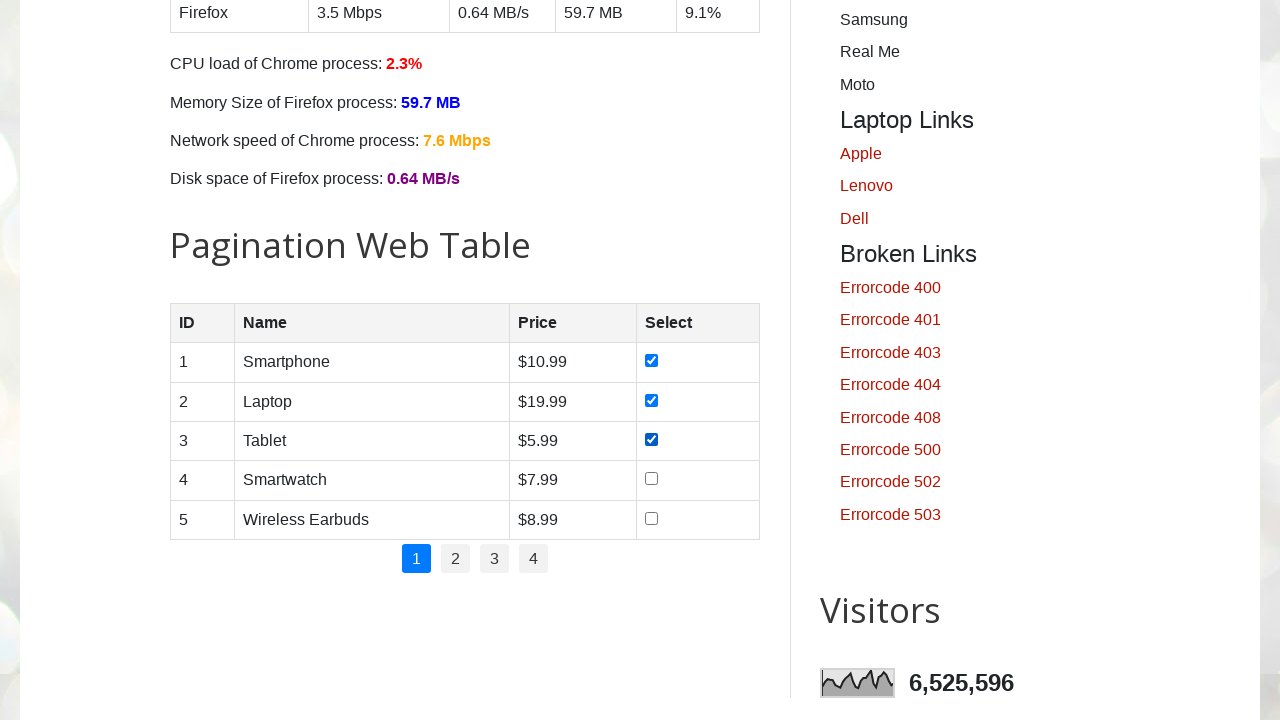

Clicked checkbox for row 4 on page 1 at (651, 479) on //table[@id='productTable']/tbody/tr[4]/td[4]//input
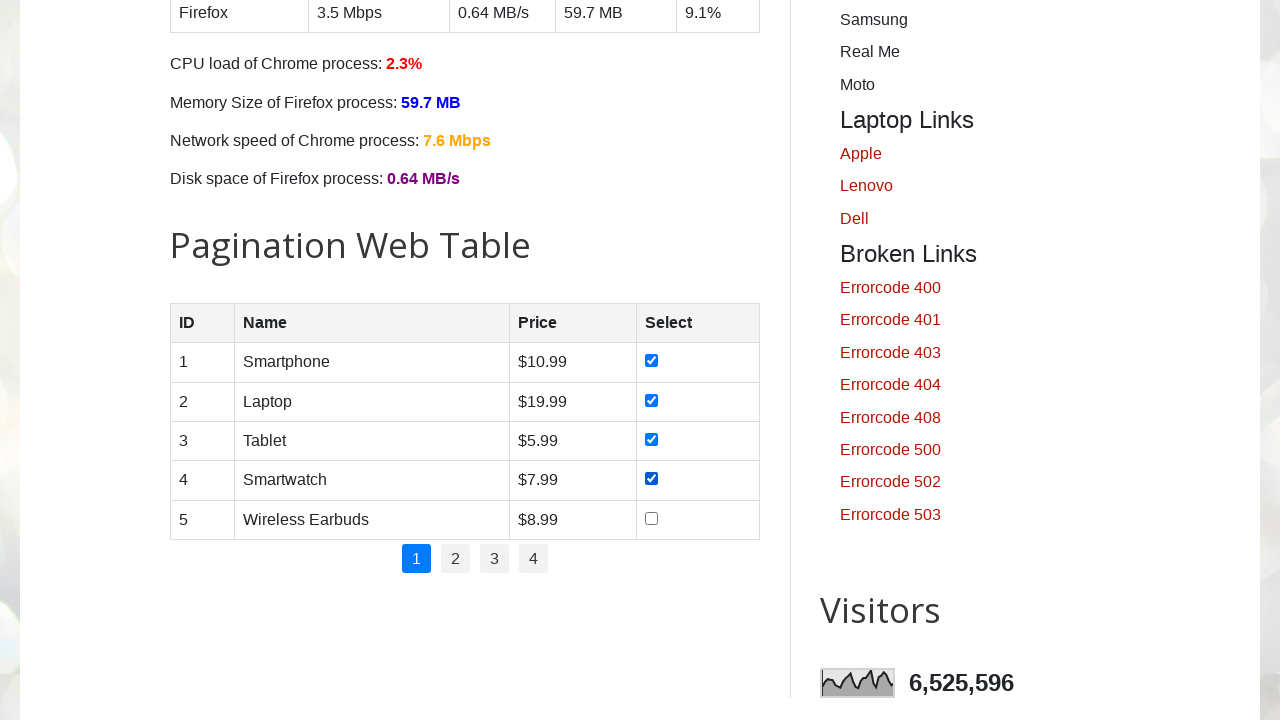

Waited 500ms after clicking checkbox for row 4
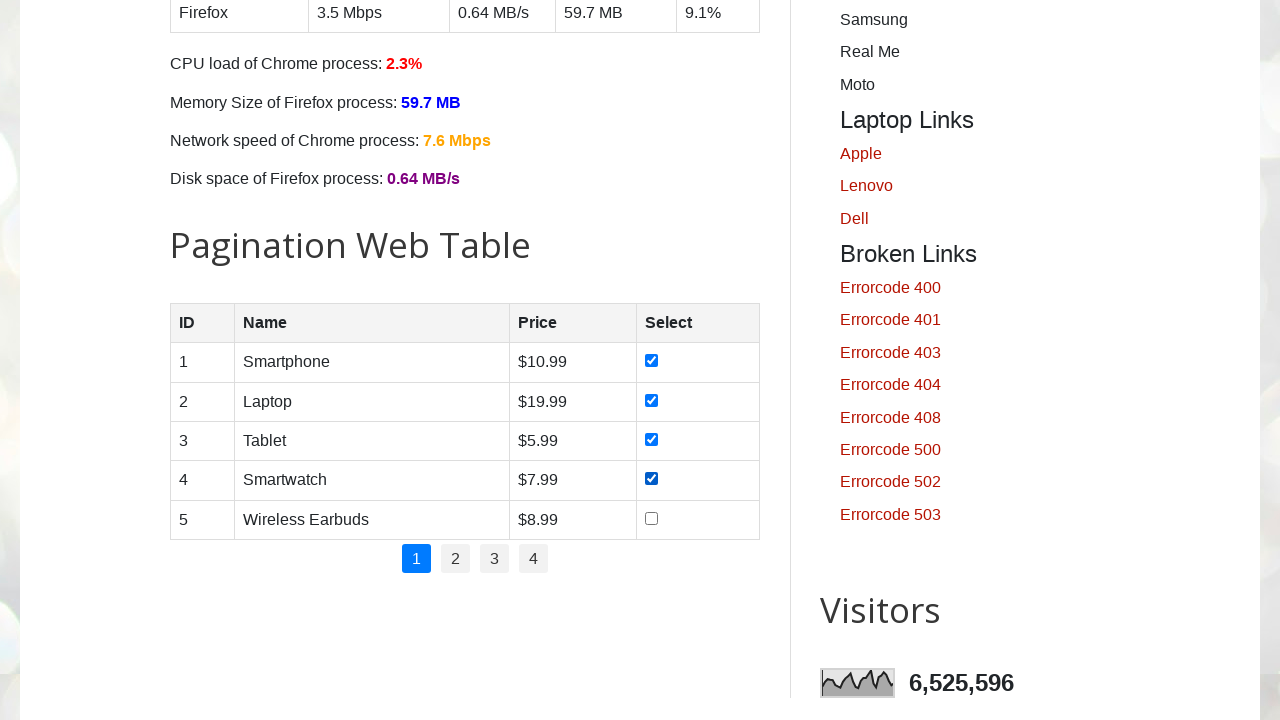

Clicked checkbox for row 5 on page 1 at (651, 518) on //table[@id='productTable']/tbody/tr[5]/td[4]//input
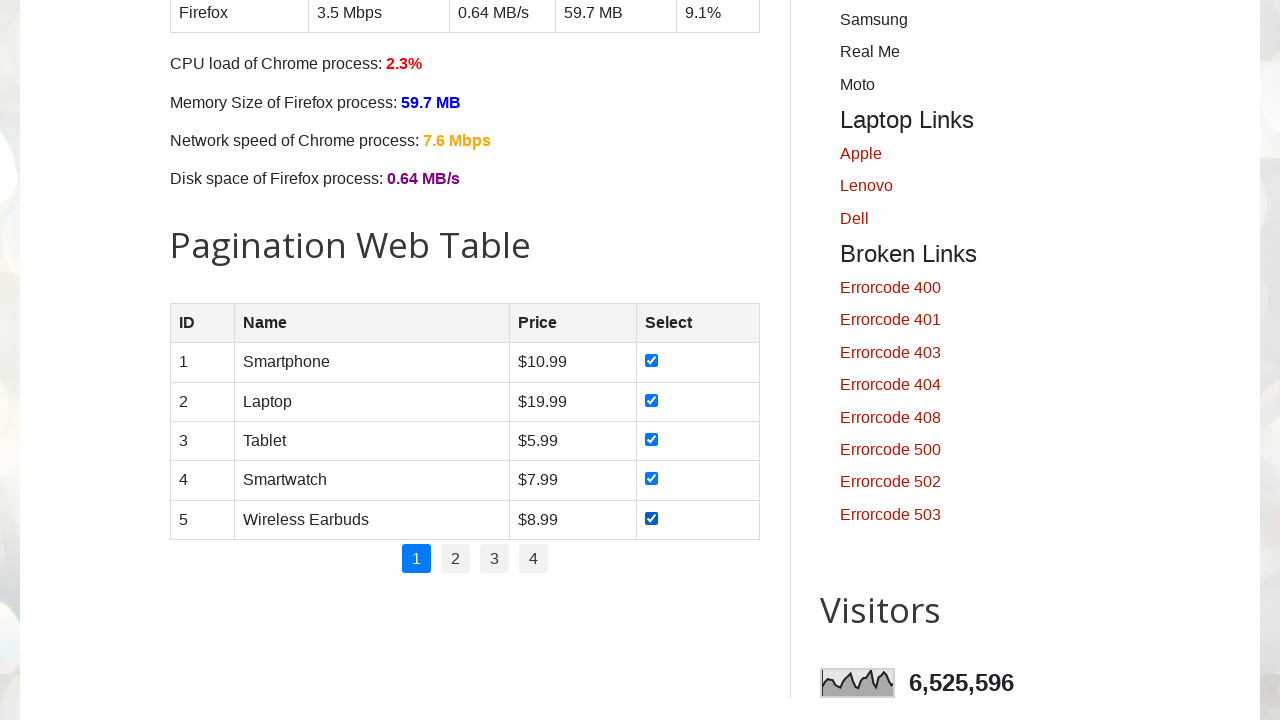

Waited 500ms after clicking checkbox for row 5
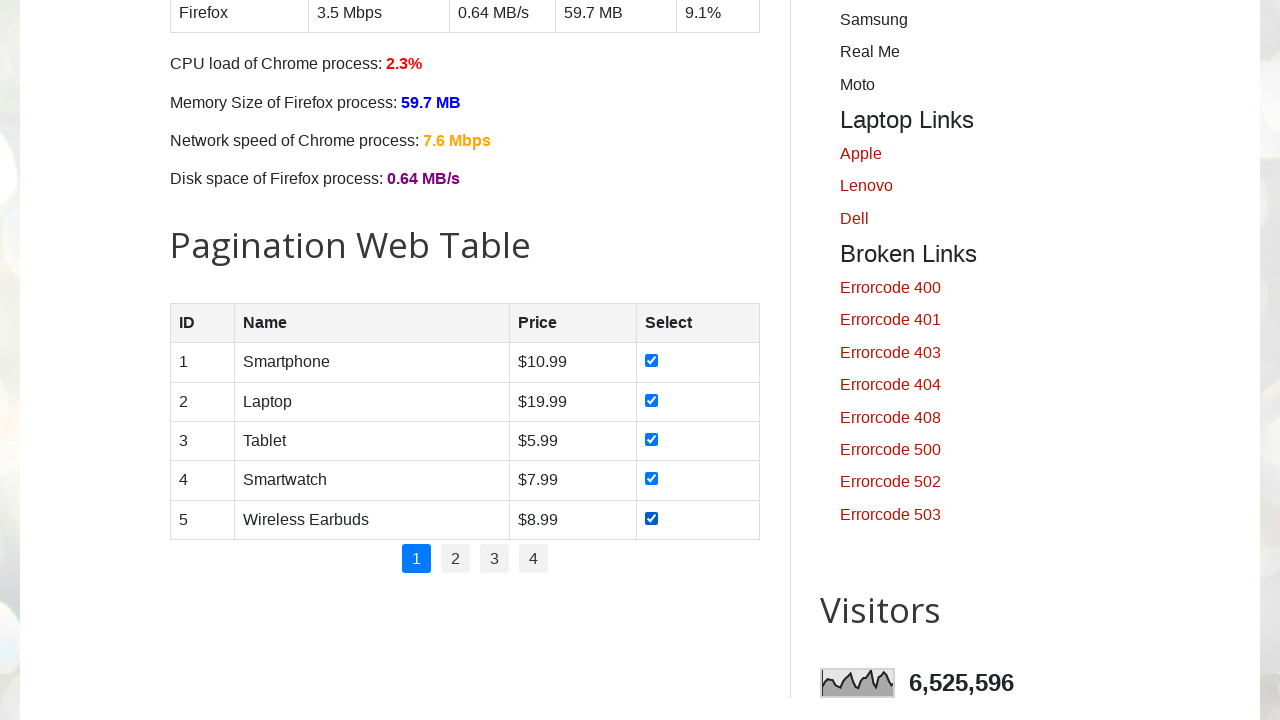

Clicked pagination link for page 2 at (456, 559) on //ul[@id='pagination']//a[text()=2]
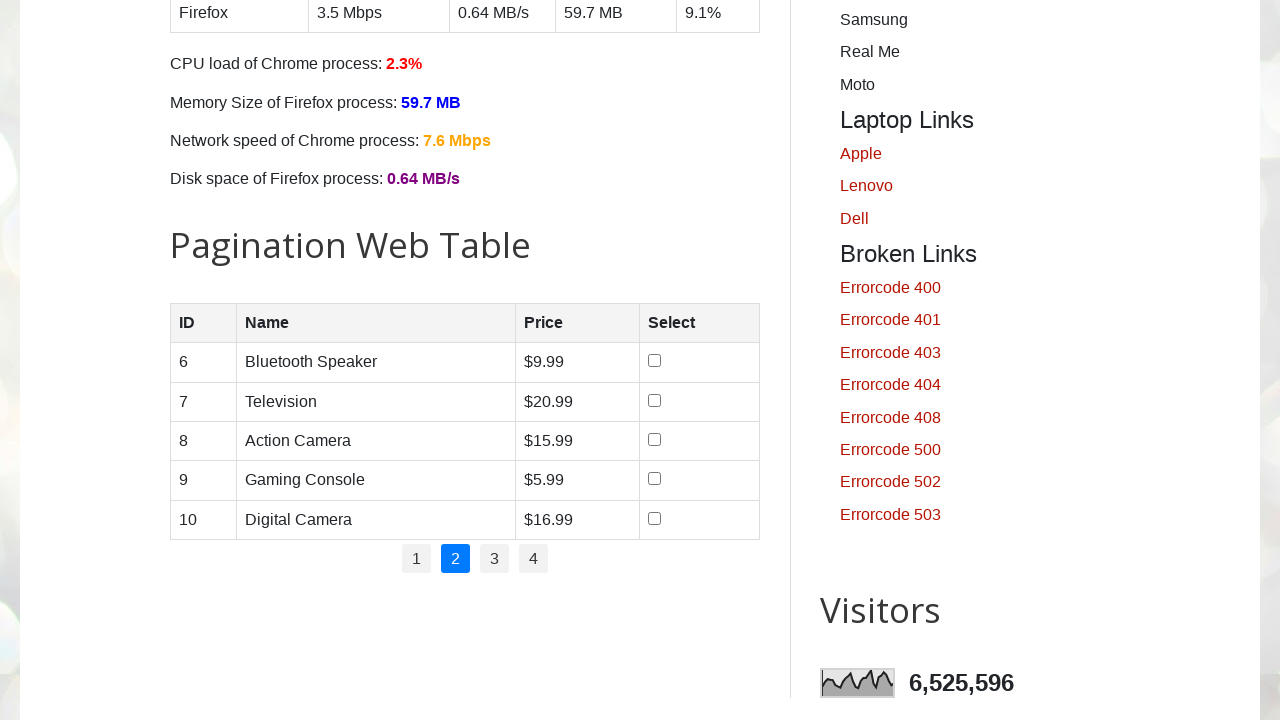

Waited for page 2 to load
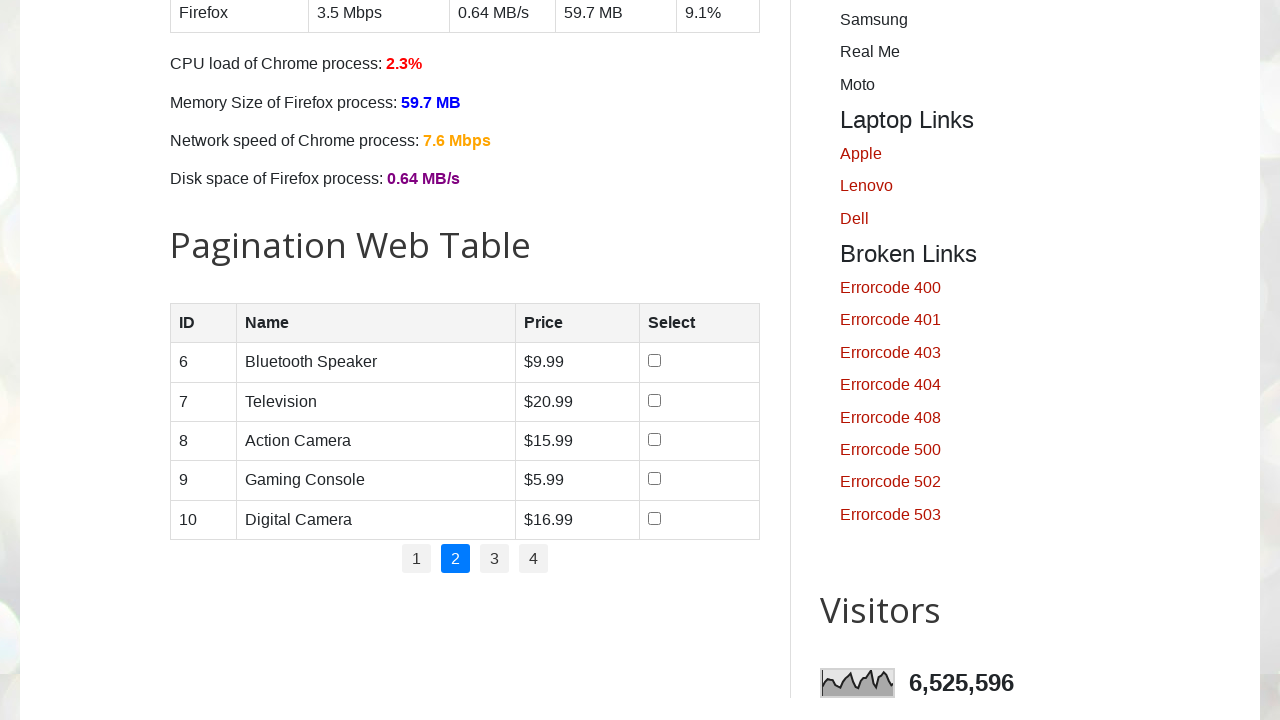

Product table on page 2 is visible
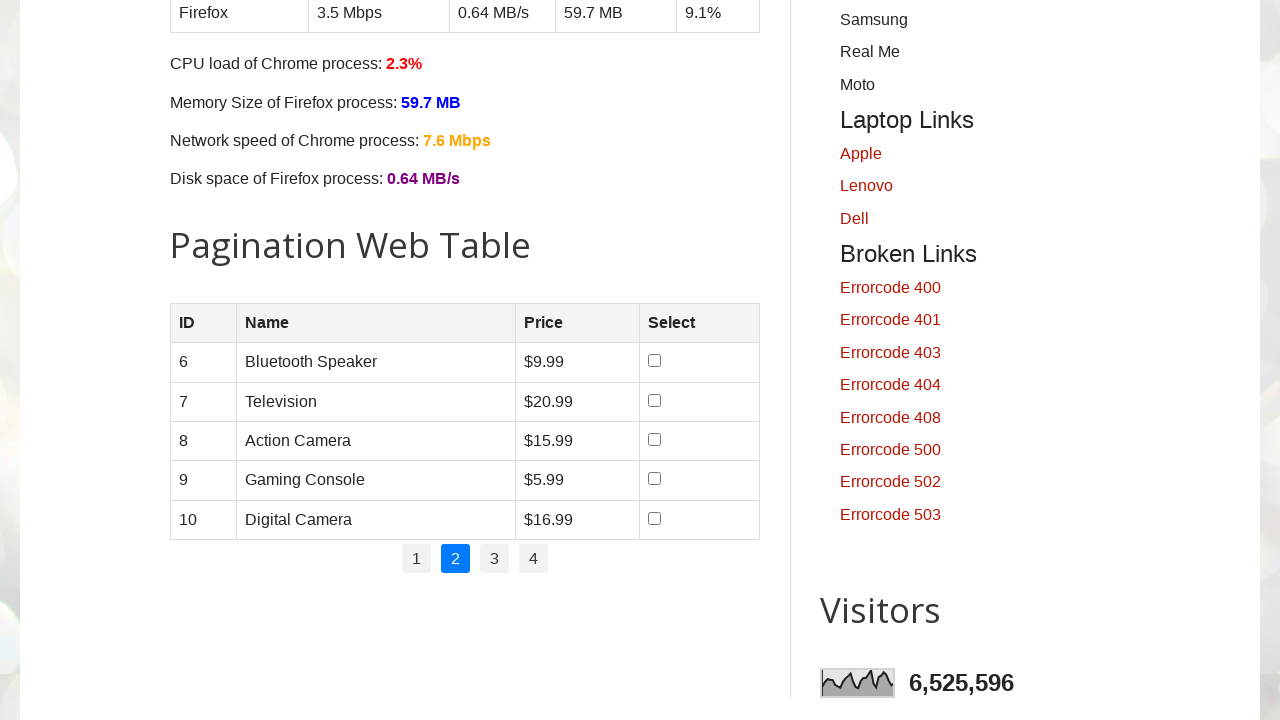

Retrieved 5 rows from product table on page 2
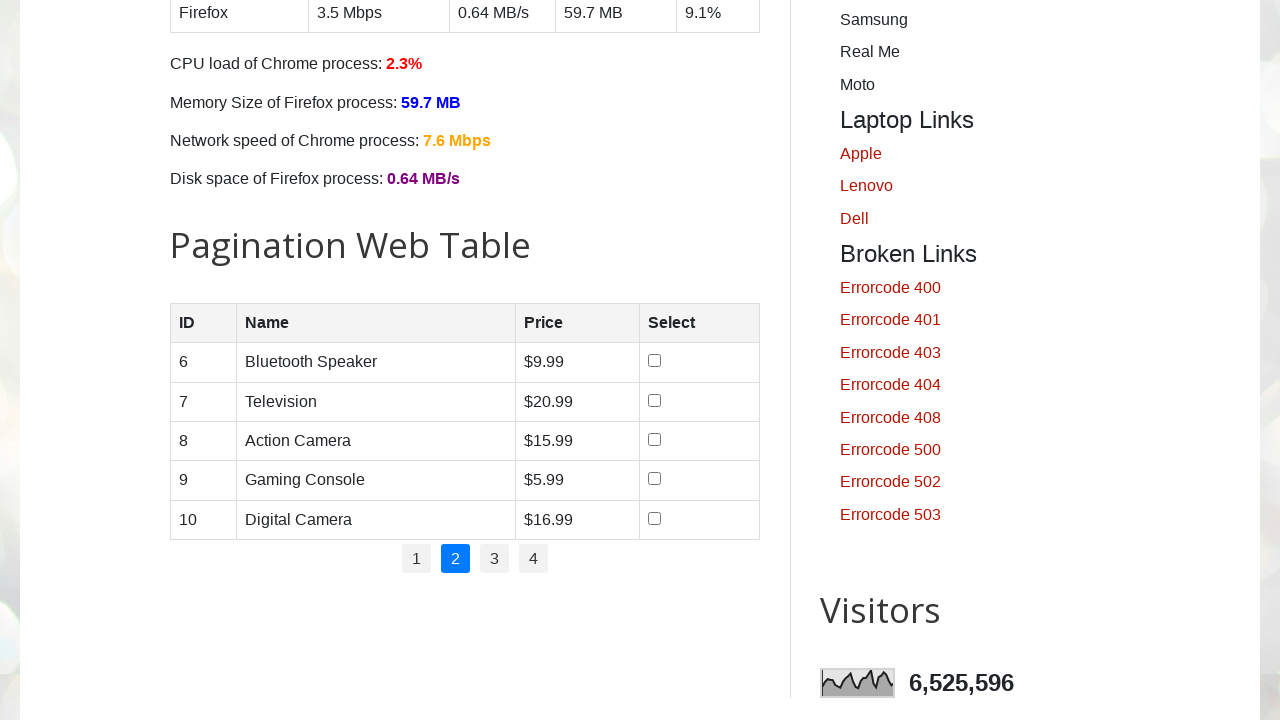

Clicked checkbox for row 1 on page 2 at (654, 361) on //table[@id='productTable']/tbody/tr[1]/td[4]//input
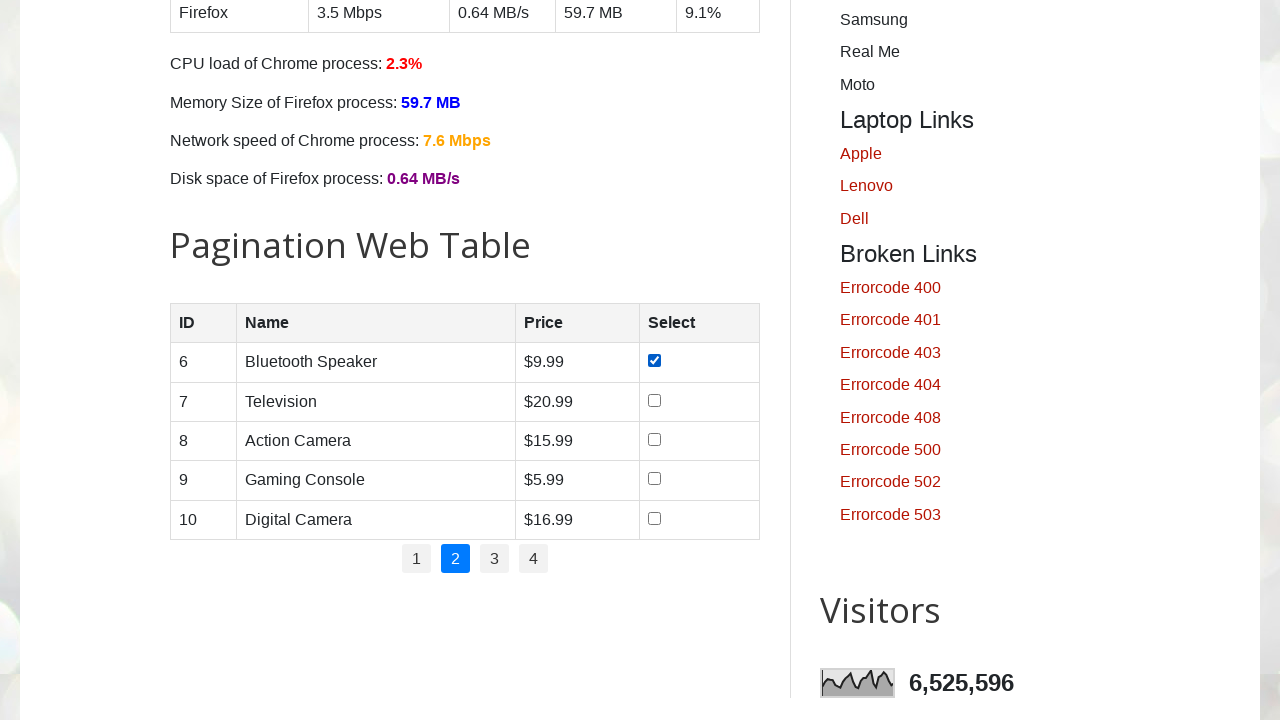

Waited 500ms after clicking checkbox for row 1
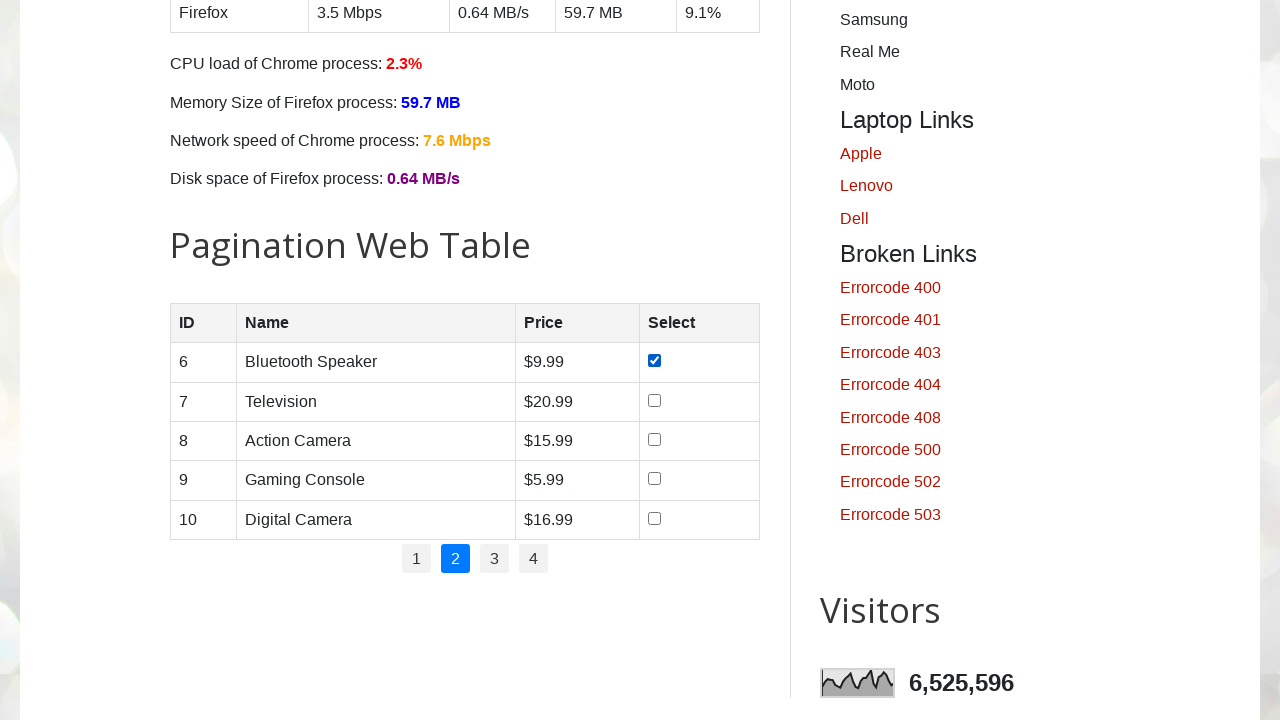

Clicked checkbox for row 2 on page 2 at (654, 400) on //table[@id='productTable']/tbody/tr[2]/td[4]//input
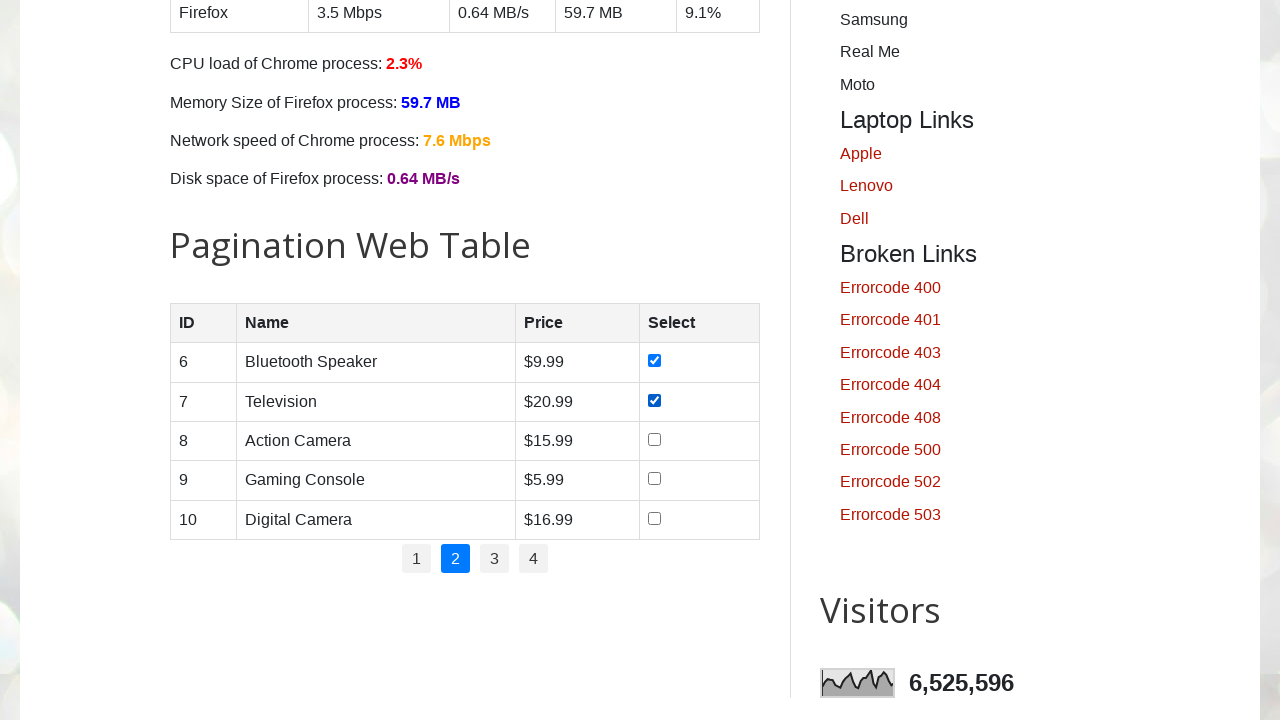

Waited 500ms after clicking checkbox for row 2
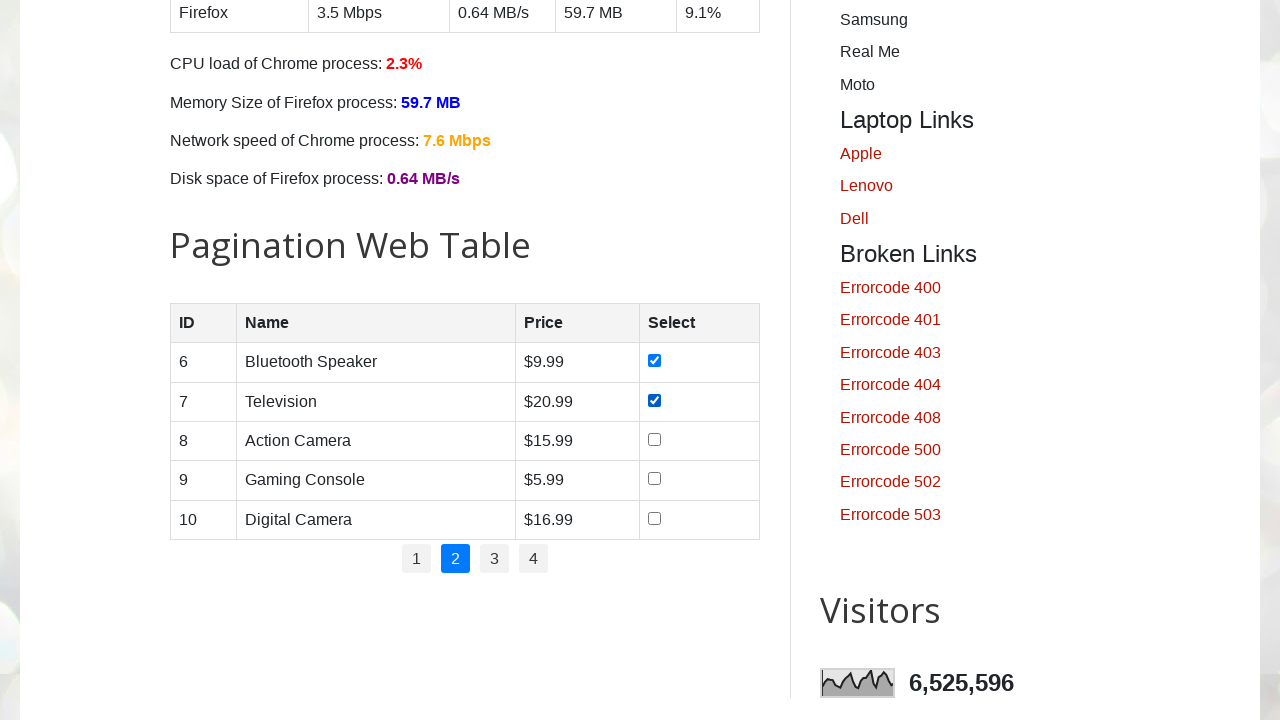

Clicked checkbox for row 3 on page 2 at (654, 439) on //table[@id='productTable']/tbody/tr[3]/td[4]//input
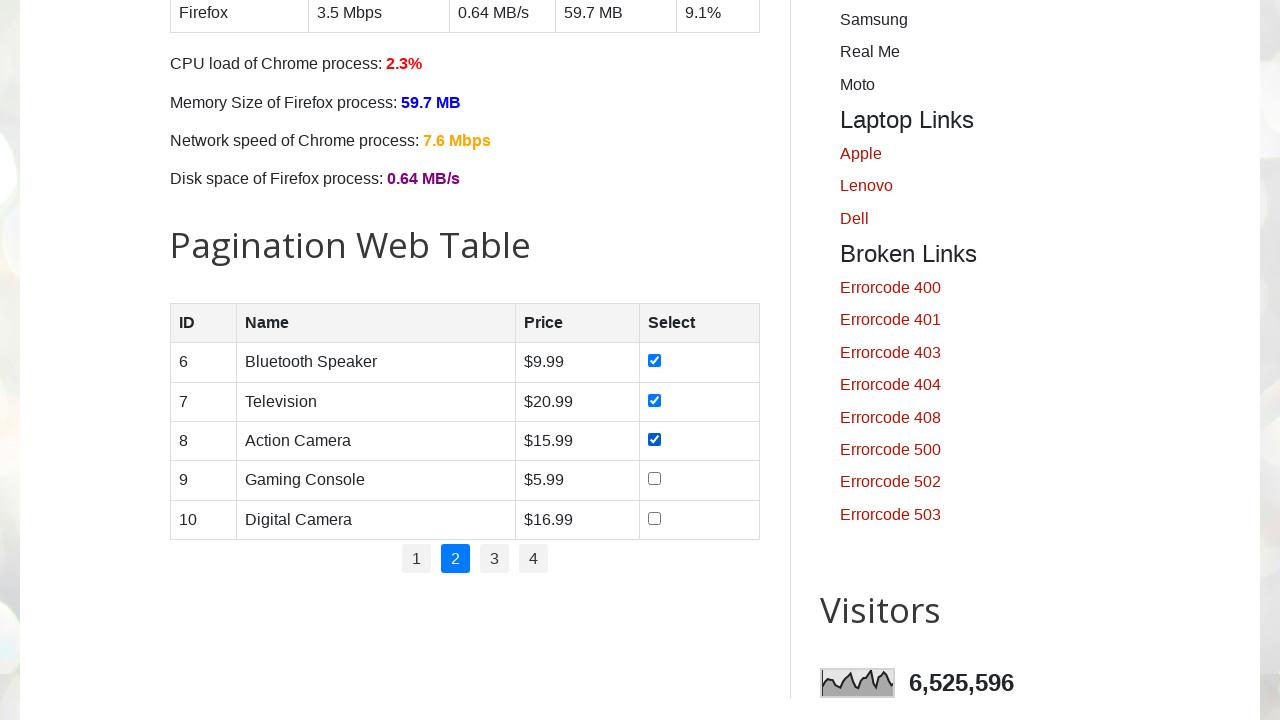

Waited 500ms after clicking checkbox for row 3
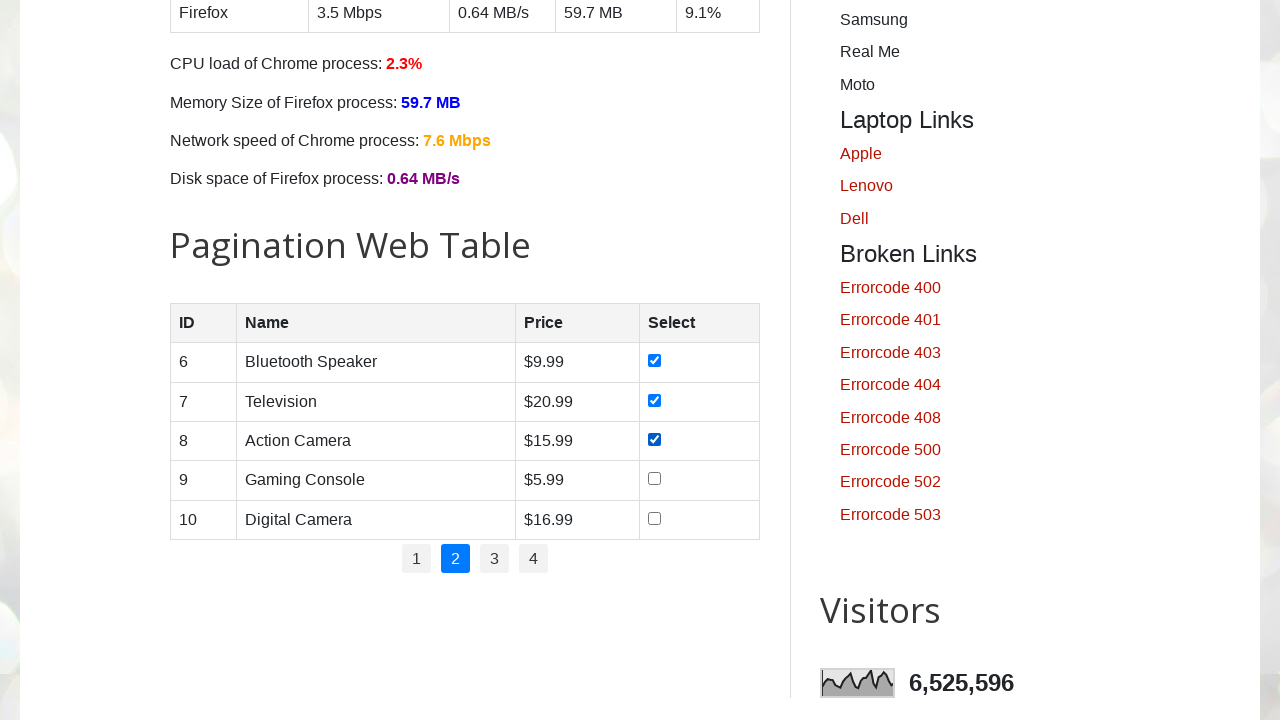

Clicked checkbox for row 4 on page 2 at (654, 479) on //table[@id='productTable']/tbody/tr[4]/td[4]//input
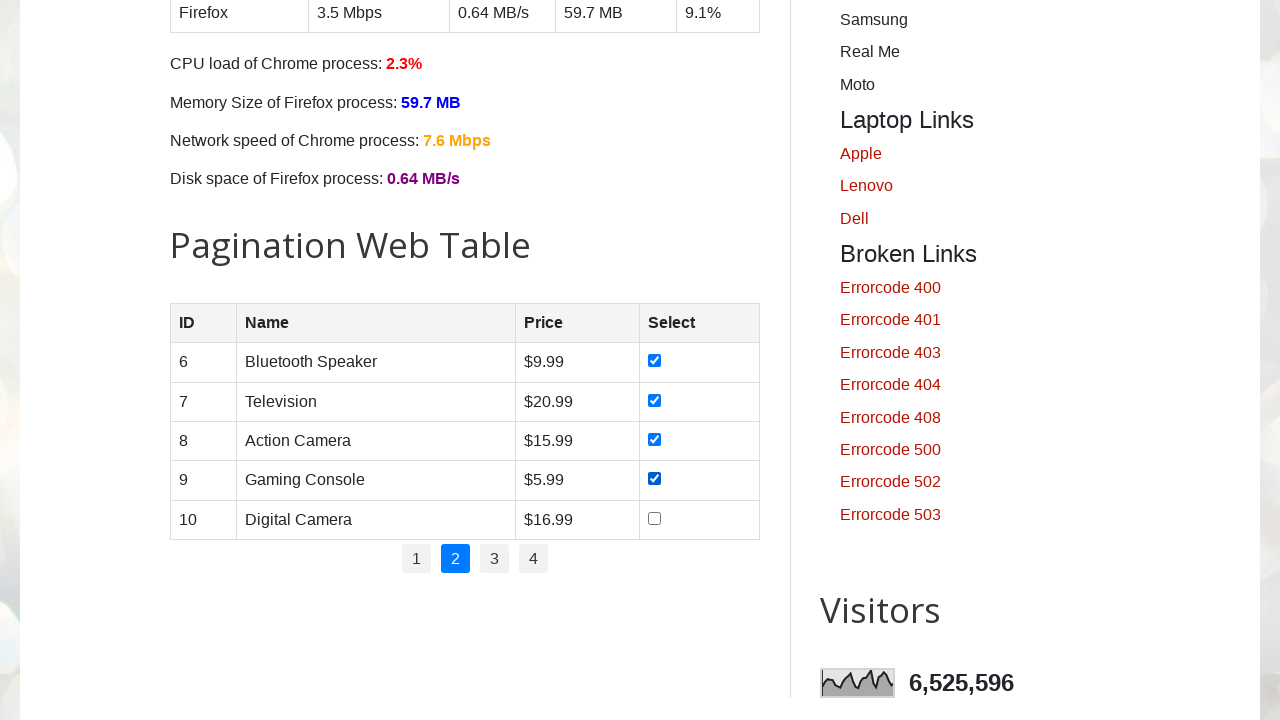

Waited 500ms after clicking checkbox for row 4
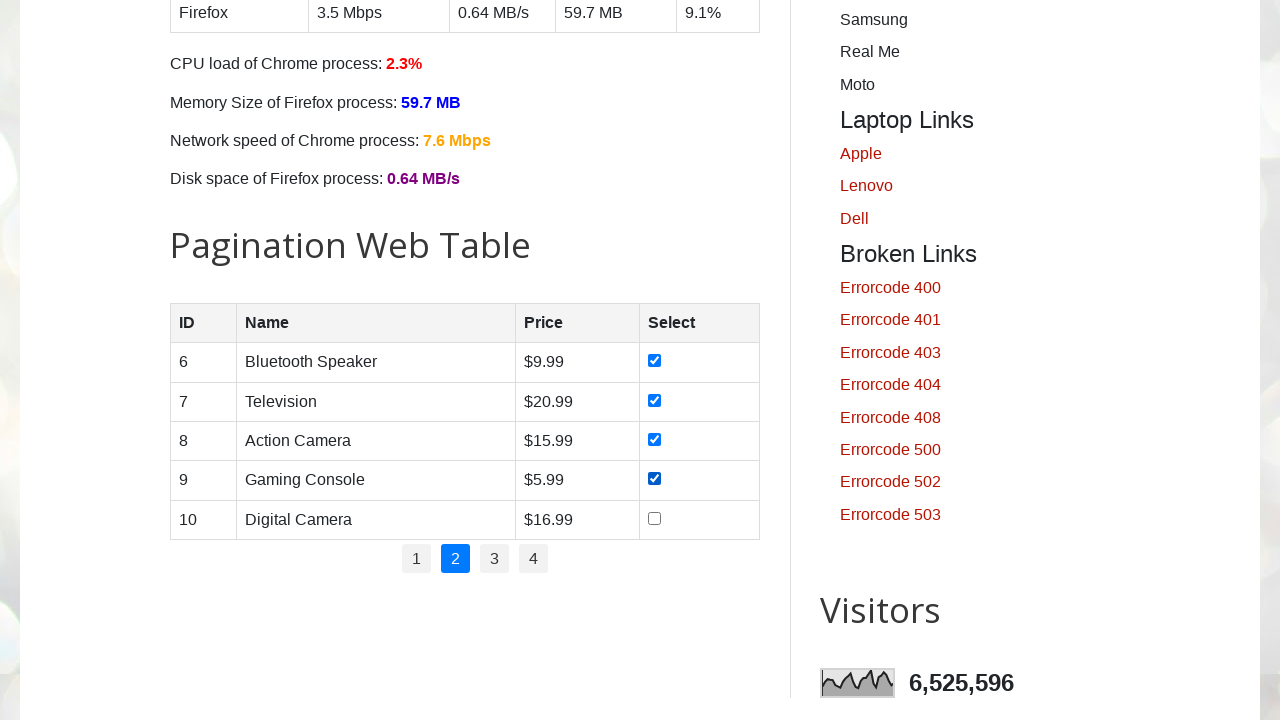

Clicked checkbox for row 5 on page 2 at (654, 518) on //table[@id='productTable']/tbody/tr[5]/td[4]//input
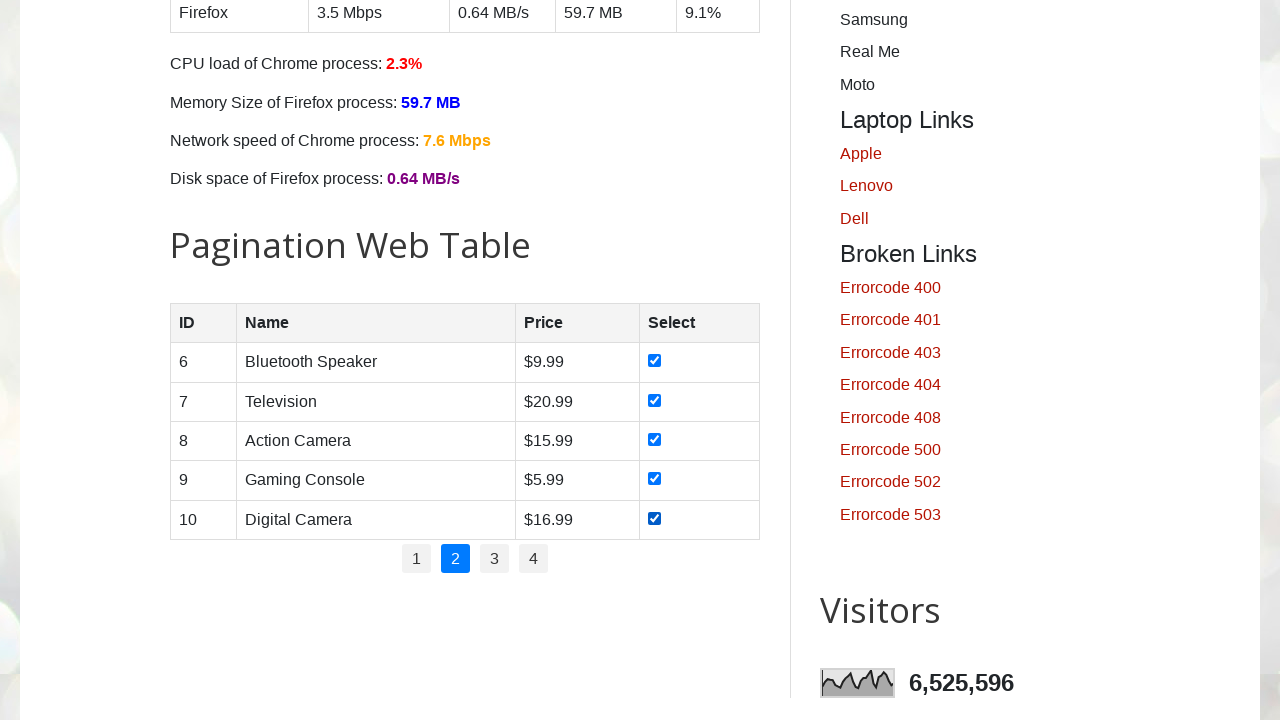

Waited 500ms after clicking checkbox for row 5
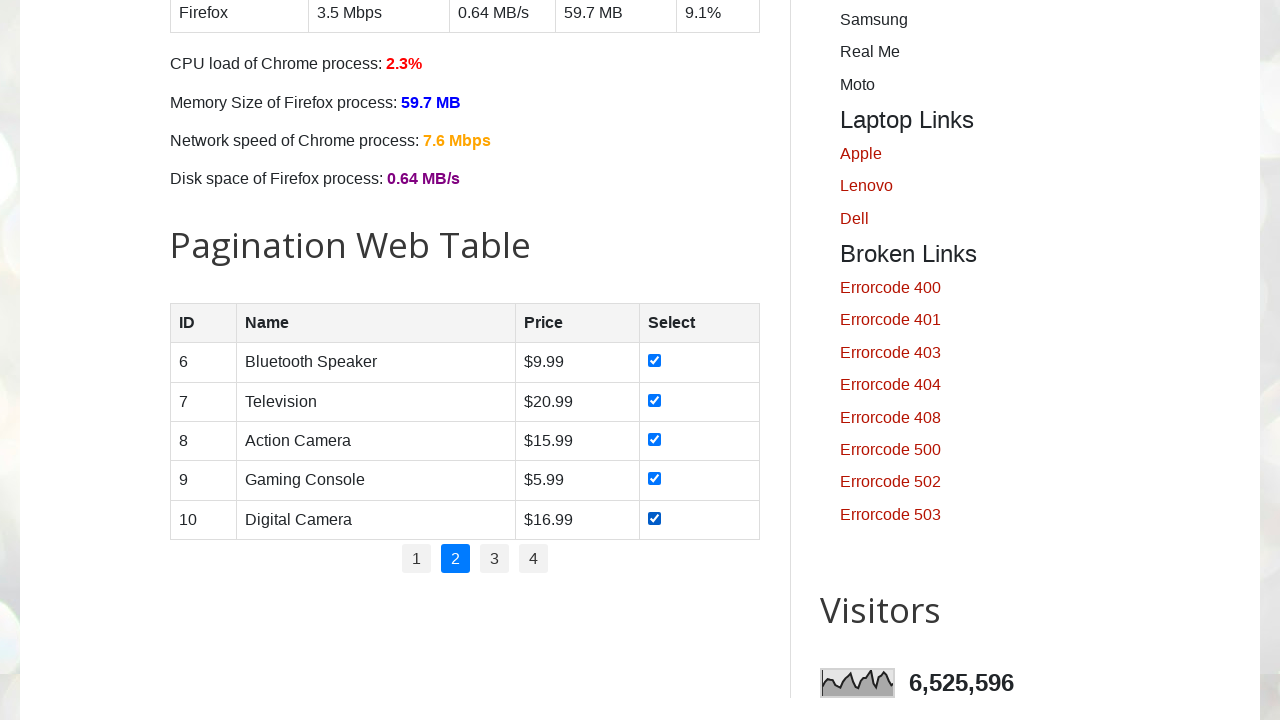

Clicked pagination link for page 3 at (494, 559) on //ul[@id='pagination']//a[text()=3]
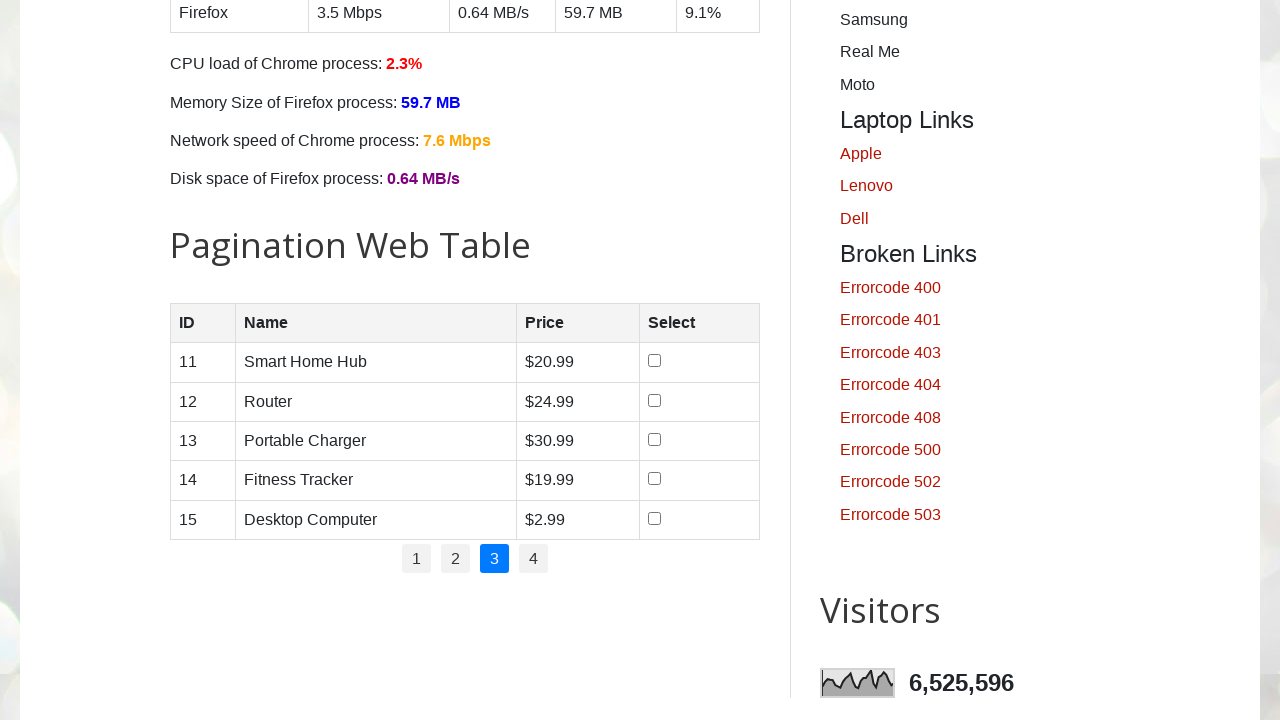

Waited for page 3 to load
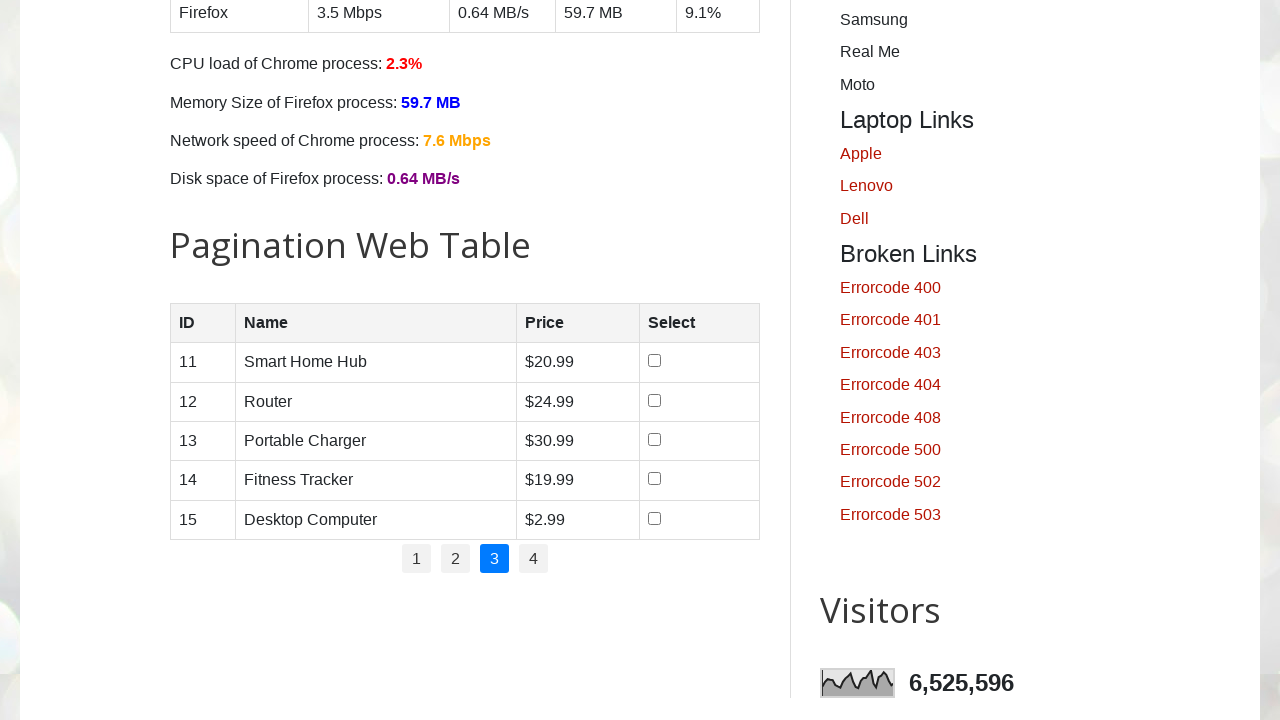

Product table on page 3 is visible
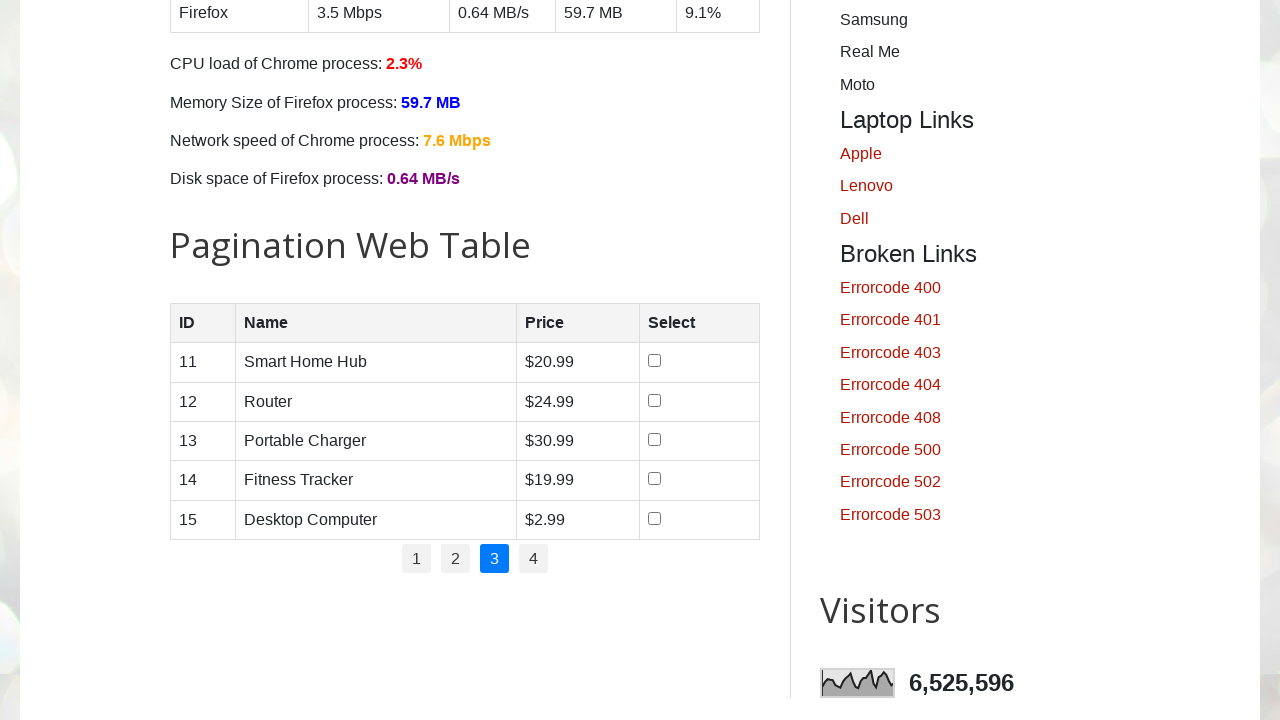

Retrieved 5 rows from product table on page 3
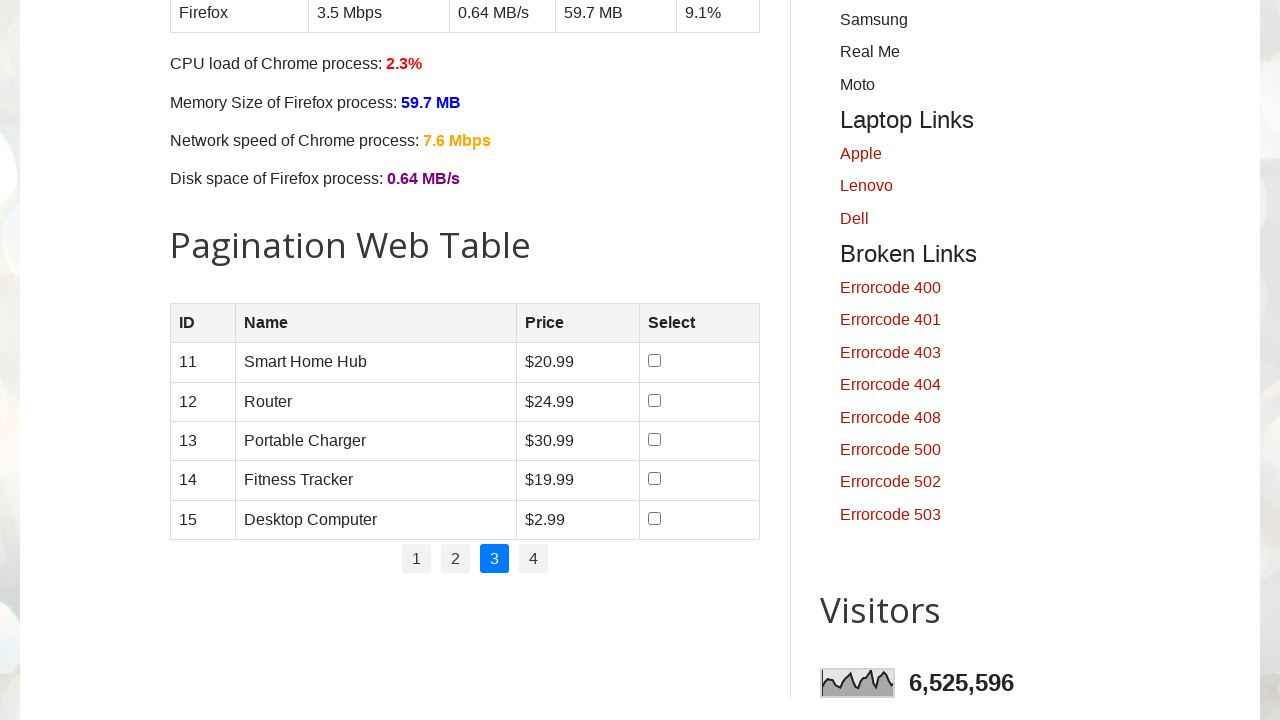

Clicked checkbox for row 1 on page 3 at (655, 361) on //table[@id='productTable']/tbody/tr[1]/td[4]//input
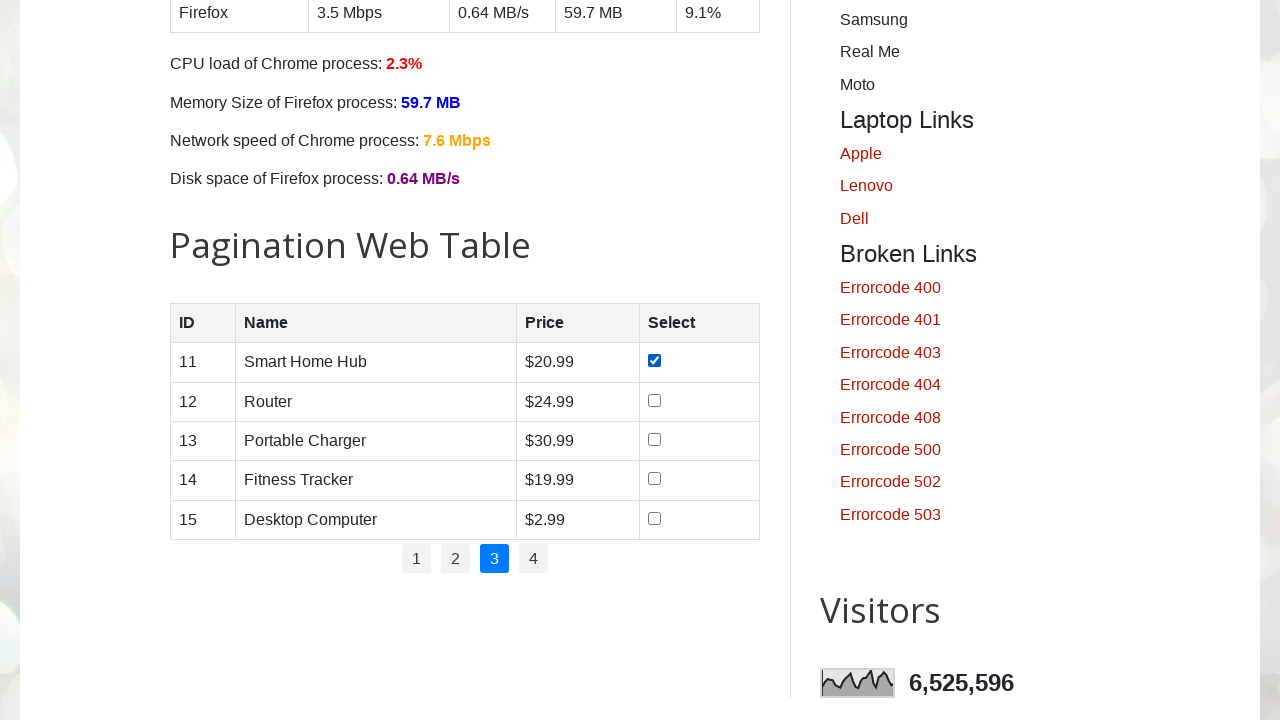

Waited 500ms after clicking checkbox for row 1
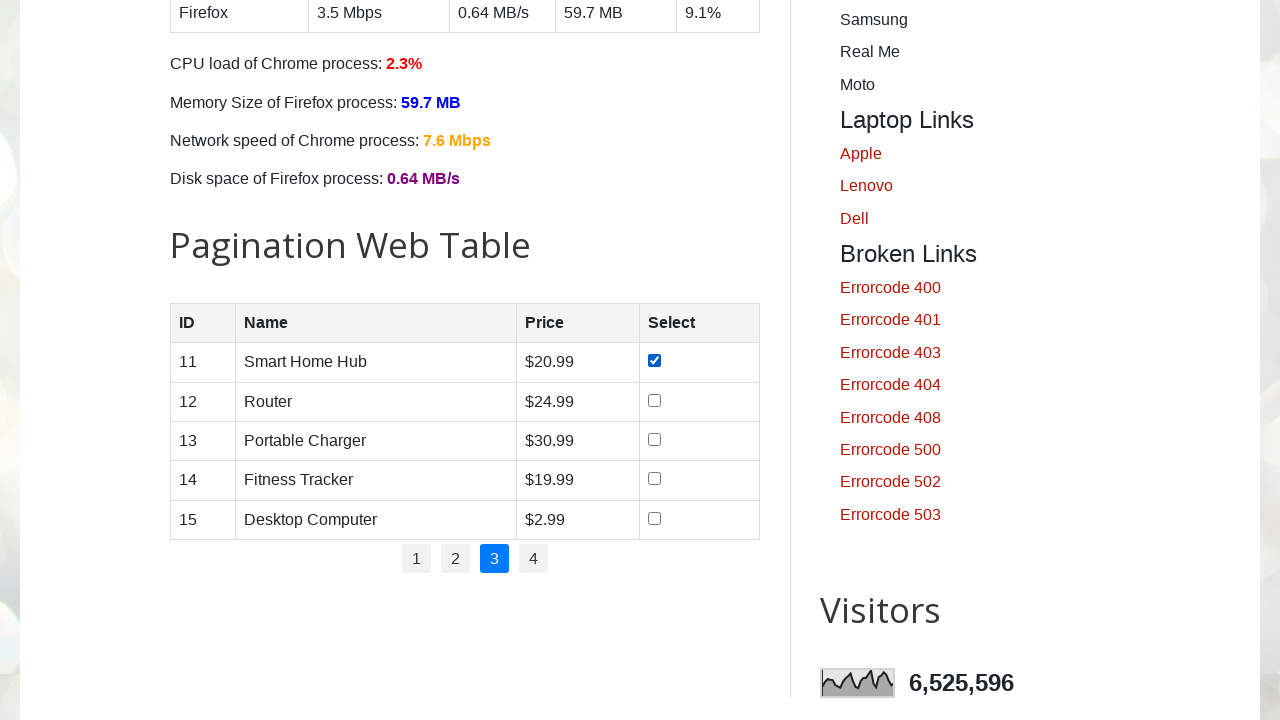

Clicked checkbox for row 2 on page 3 at (655, 400) on //table[@id='productTable']/tbody/tr[2]/td[4]//input
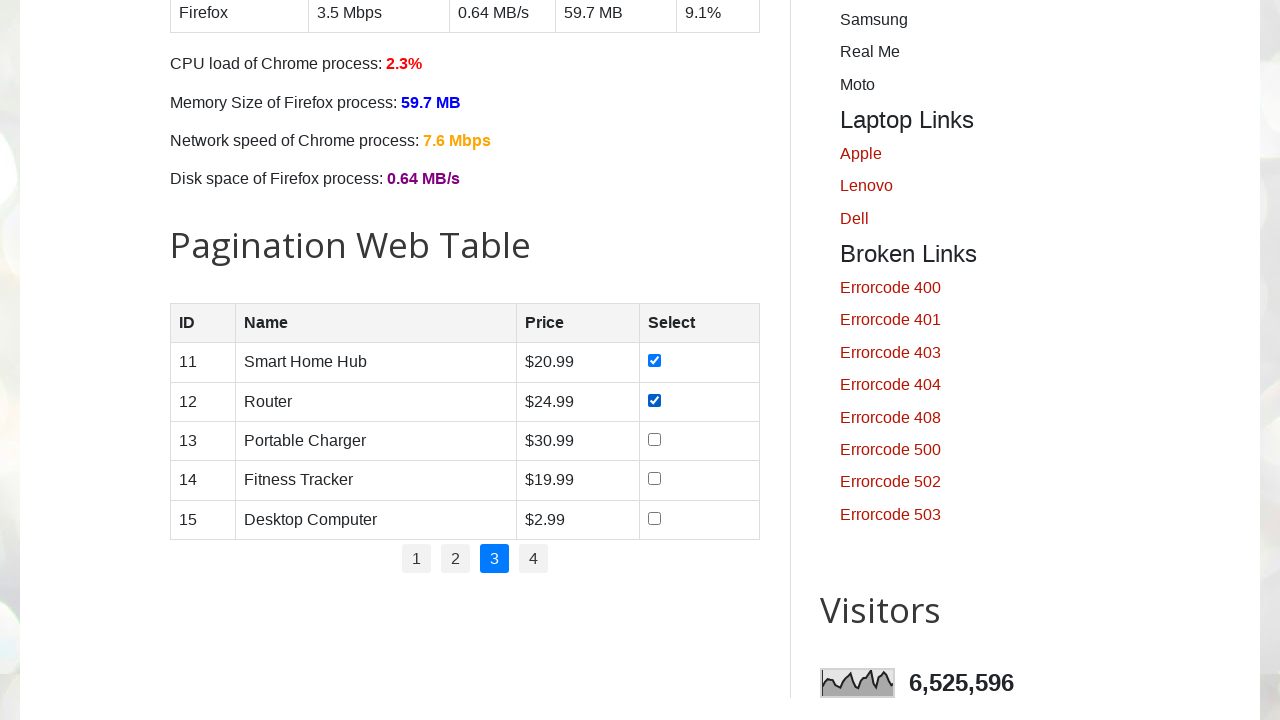

Waited 500ms after clicking checkbox for row 2
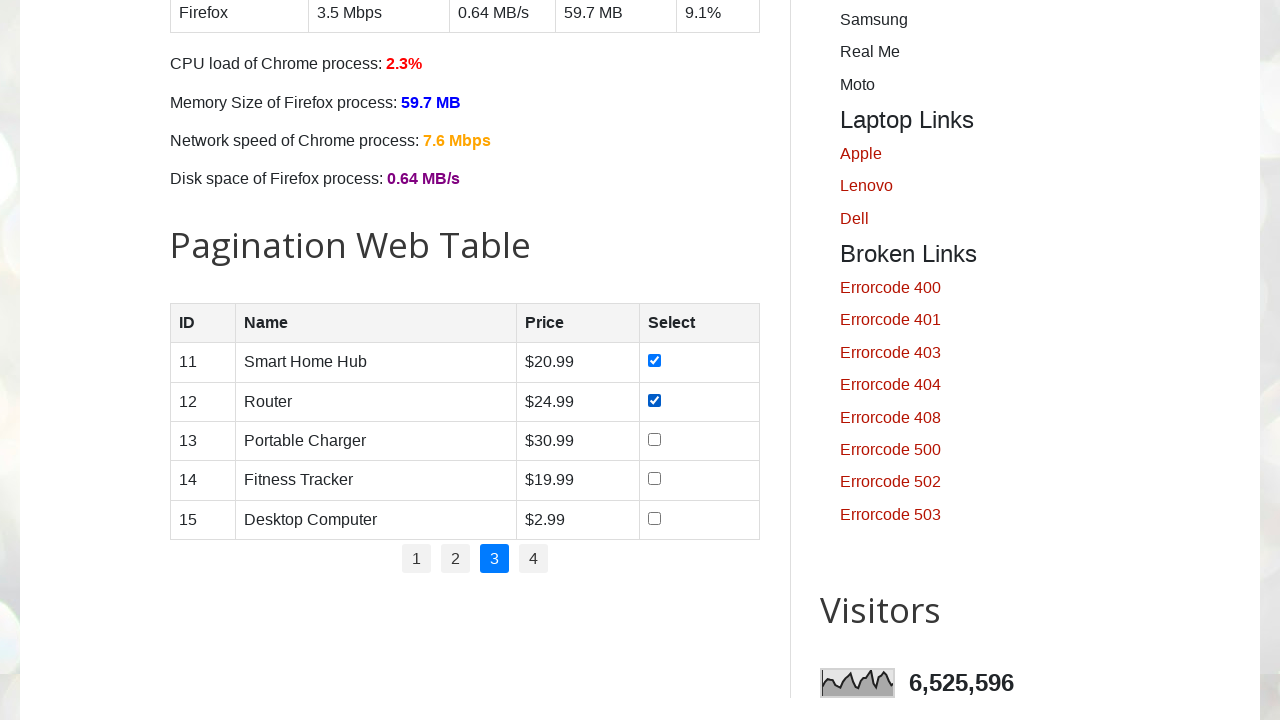

Clicked checkbox for row 3 on page 3 at (655, 439) on //table[@id='productTable']/tbody/tr[3]/td[4]//input
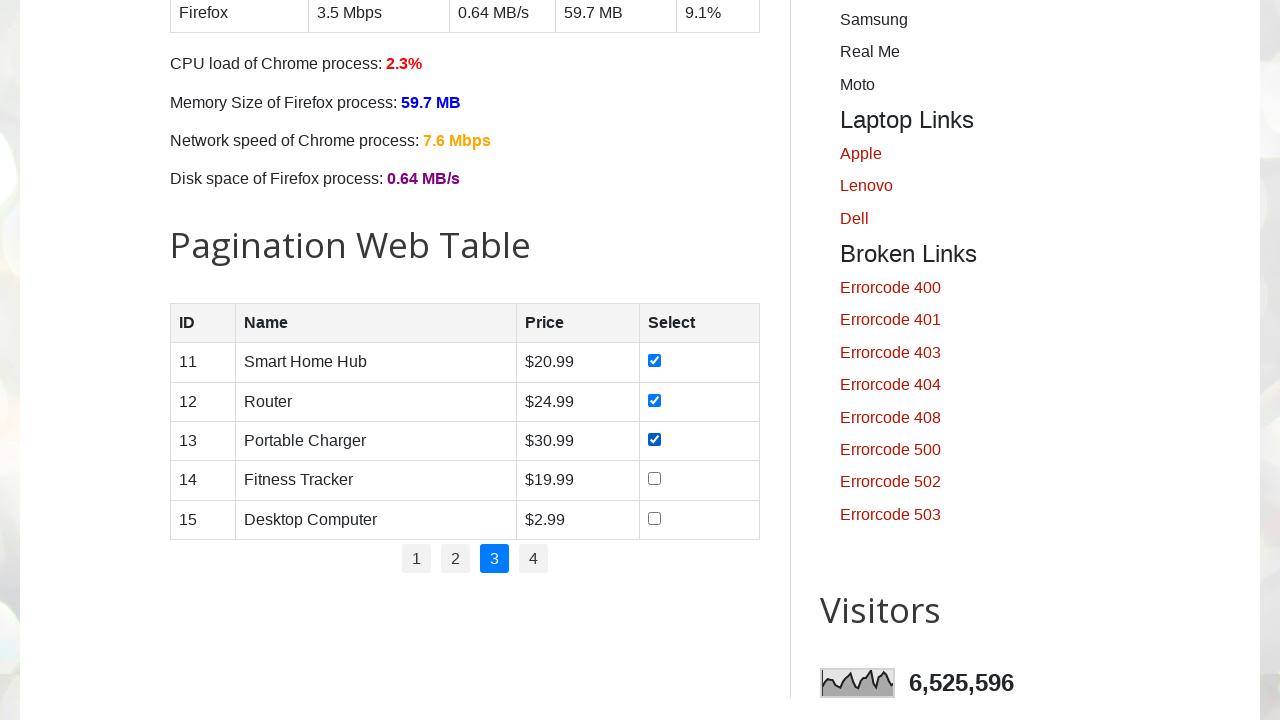

Waited 500ms after clicking checkbox for row 3
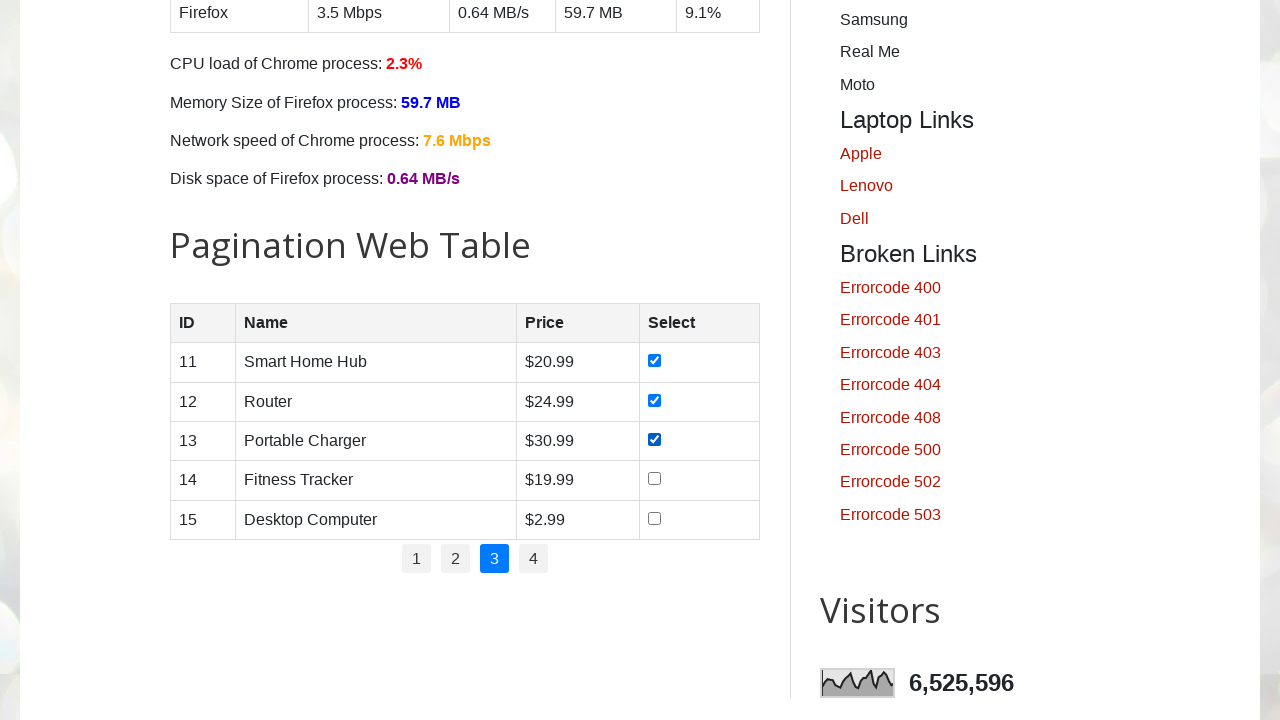

Clicked checkbox for row 4 on page 3 at (655, 479) on //table[@id='productTable']/tbody/tr[4]/td[4]//input
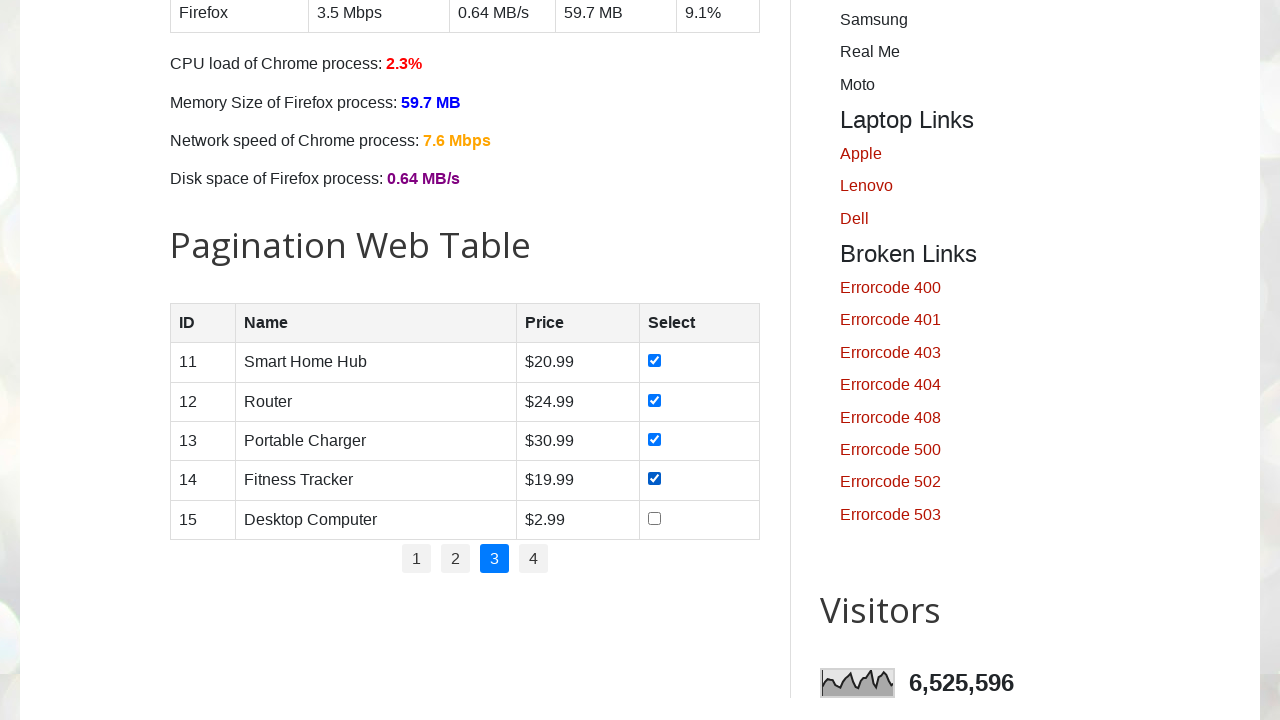

Waited 500ms after clicking checkbox for row 4
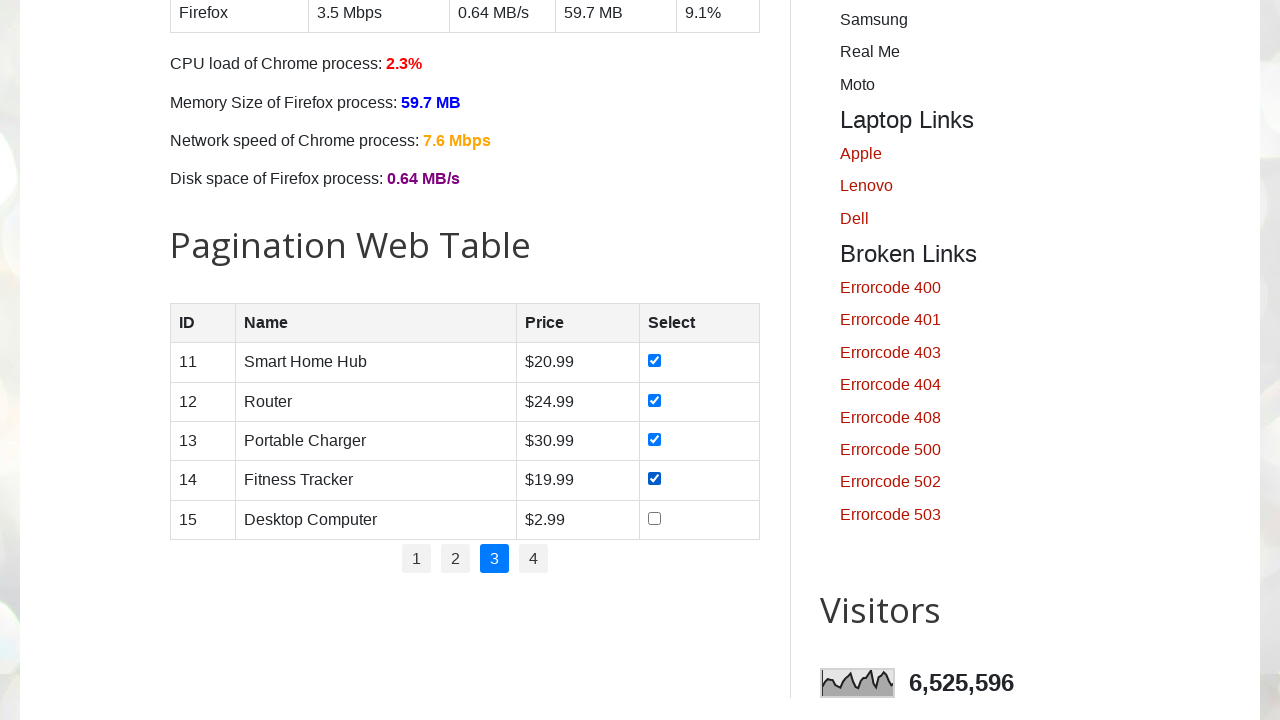

Clicked checkbox for row 5 on page 3 at (655, 518) on //table[@id='productTable']/tbody/tr[5]/td[4]//input
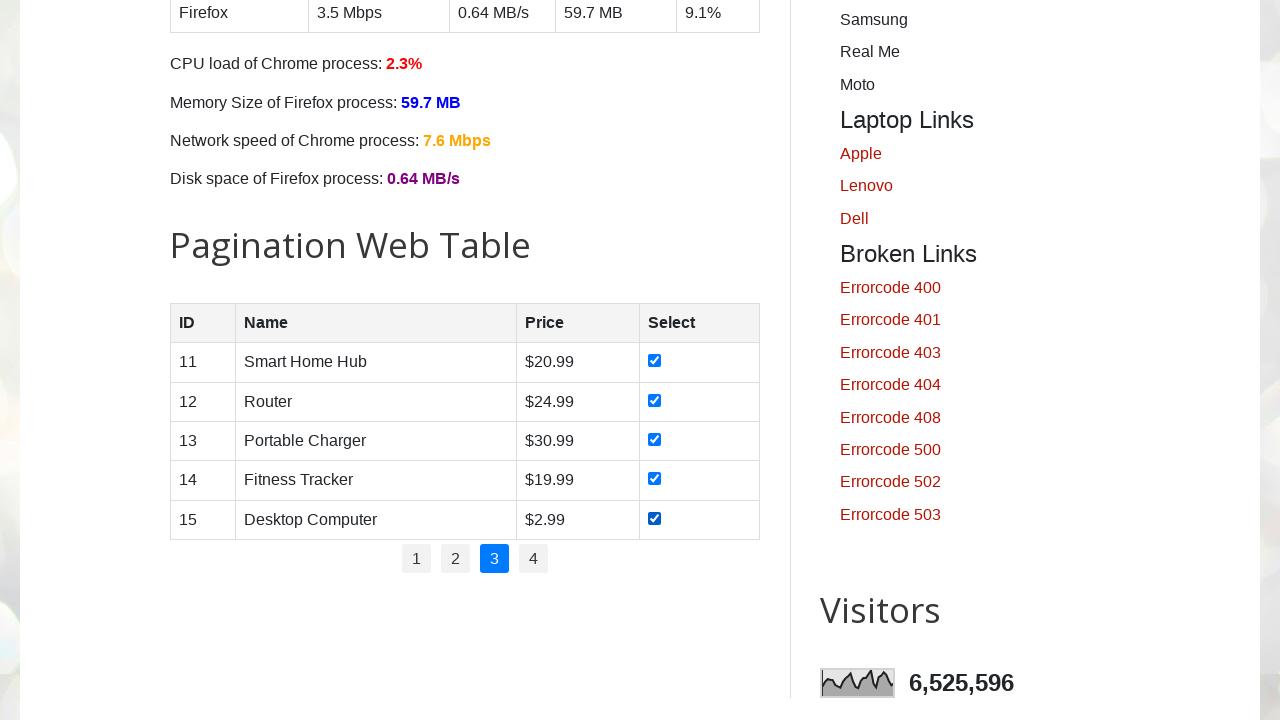

Waited 500ms after clicking checkbox for row 5
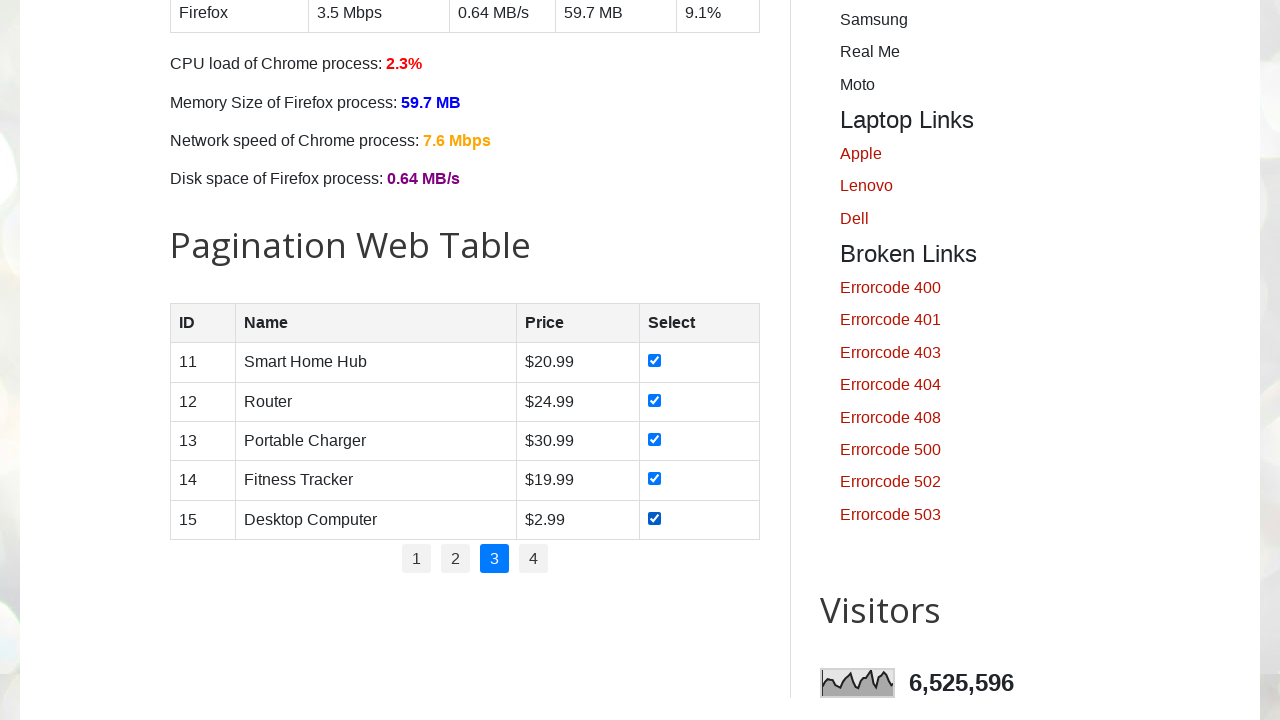

Clicked pagination link for page 4 at (534, 559) on //ul[@id='pagination']//a[text()=4]
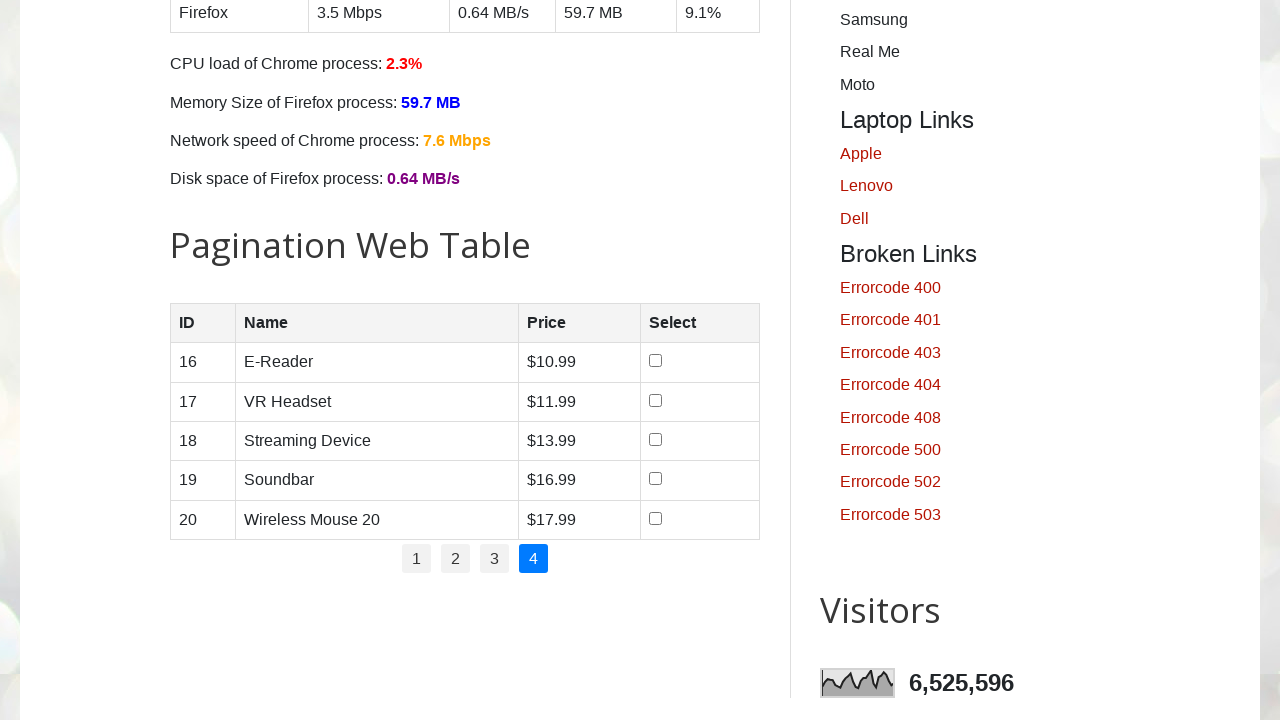

Waited for page 4 to load
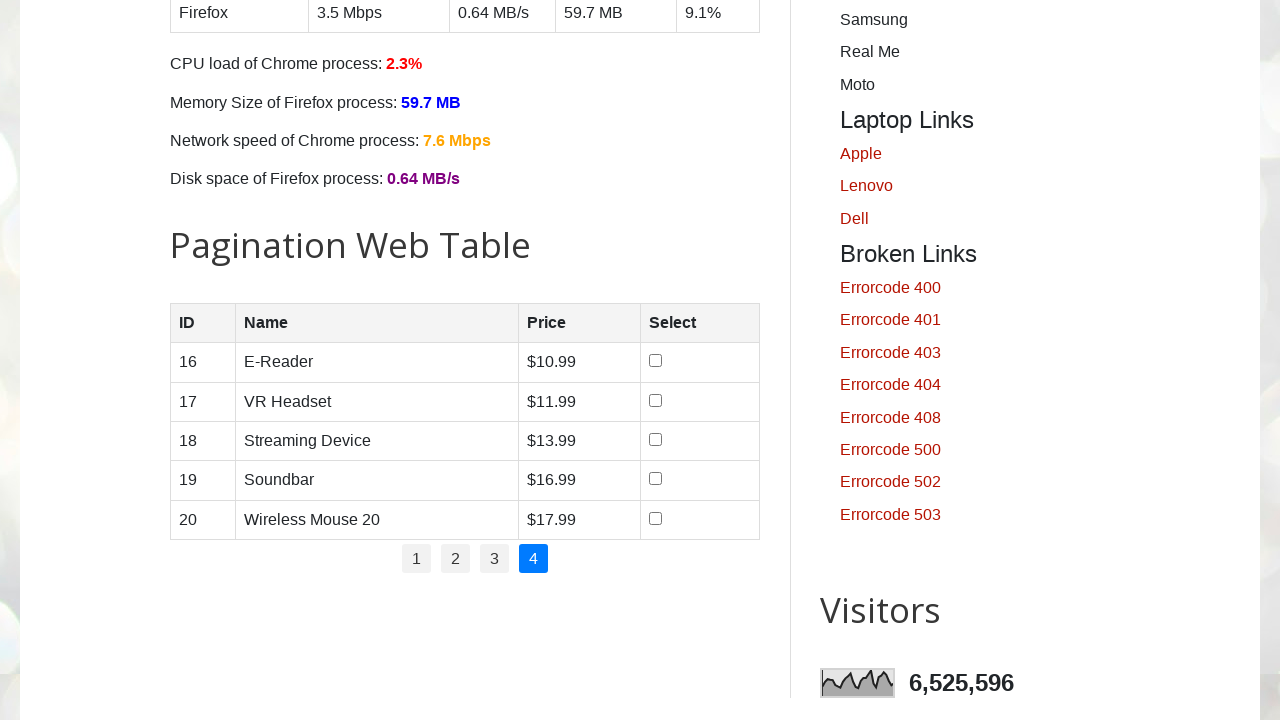

Product table on page 4 is visible
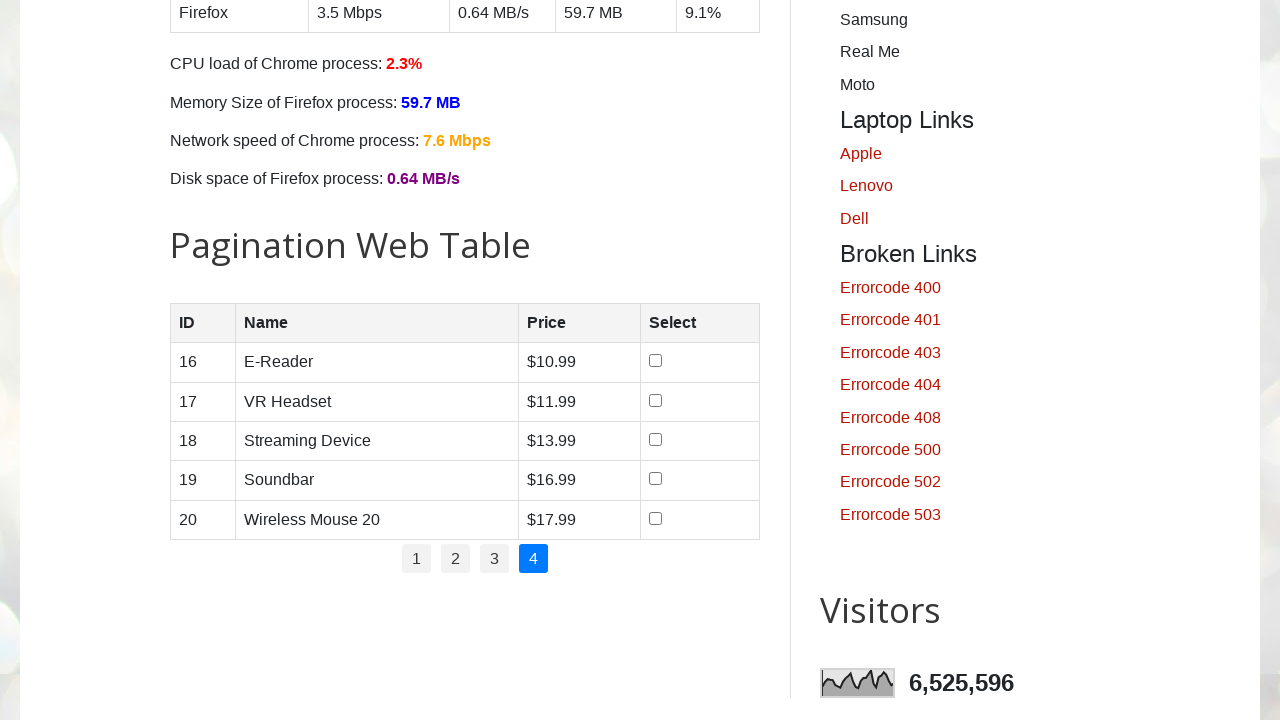

Retrieved 5 rows from product table on page 4
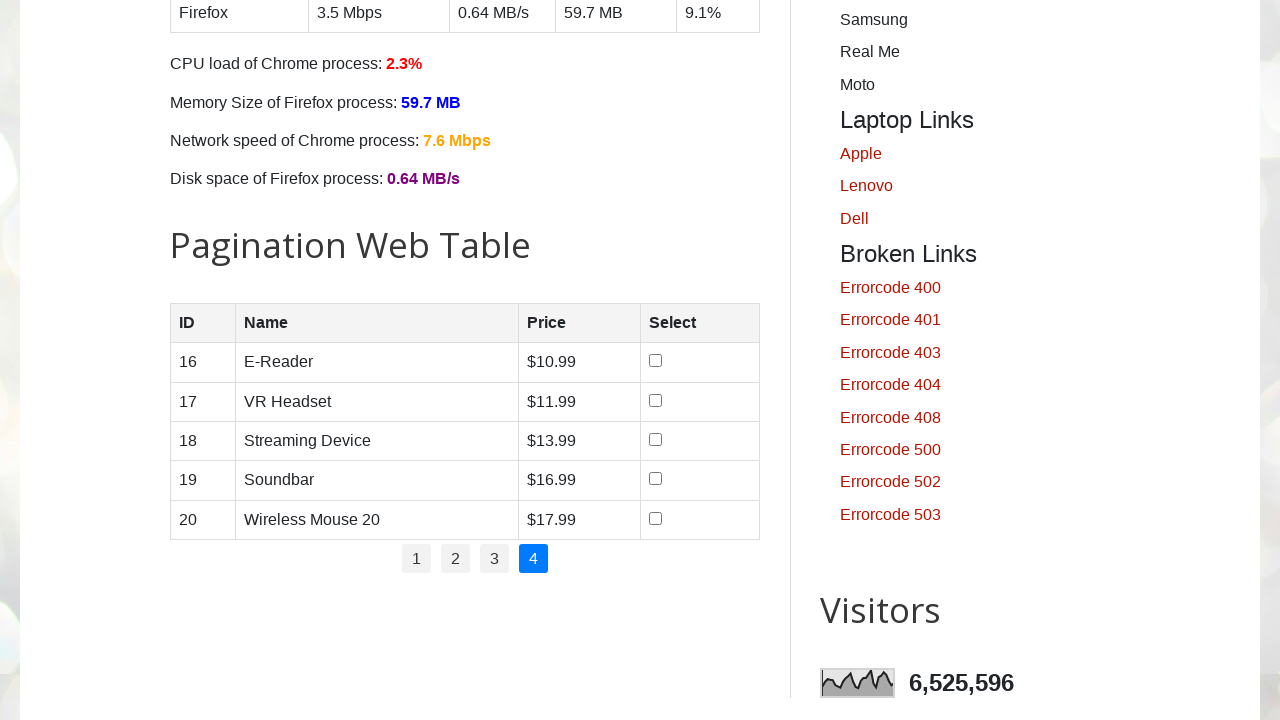

Clicked checkbox for row 1 on page 4 at (656, 361) on //table[@id='productTable']/tbody/tr[1]/td[4]//input
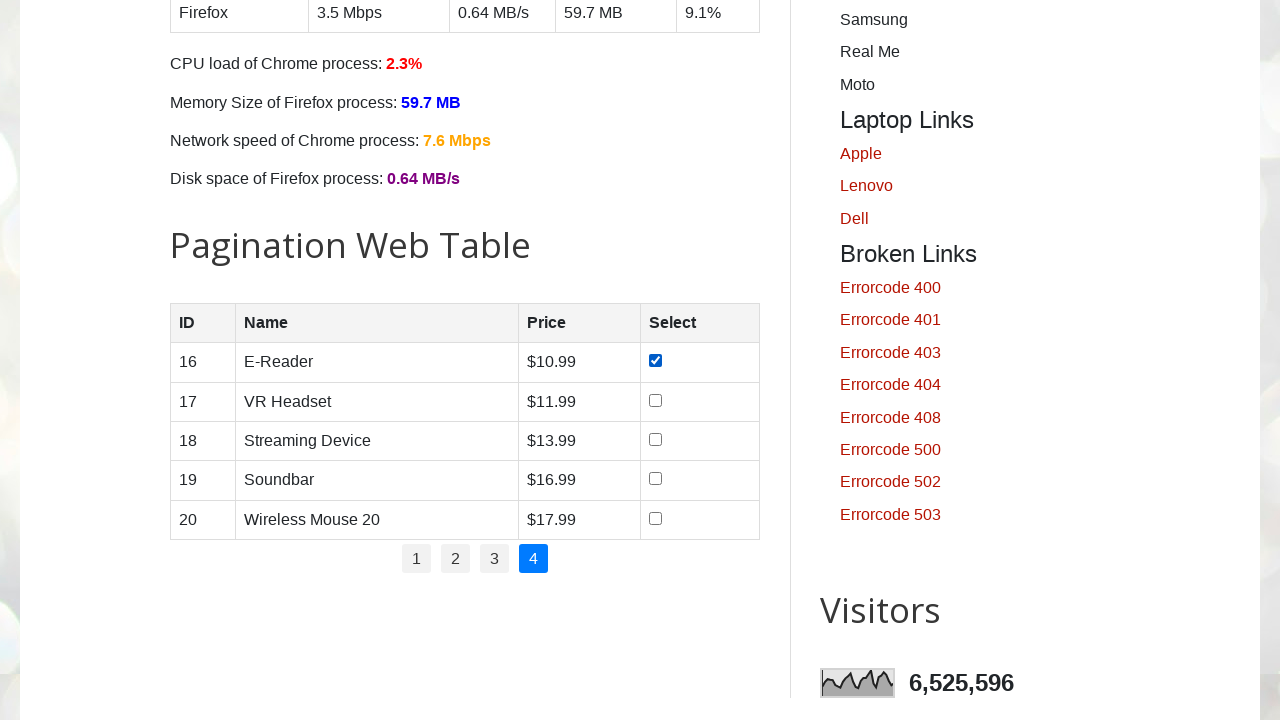

Waited 500ms after clicking checkbox for row 1
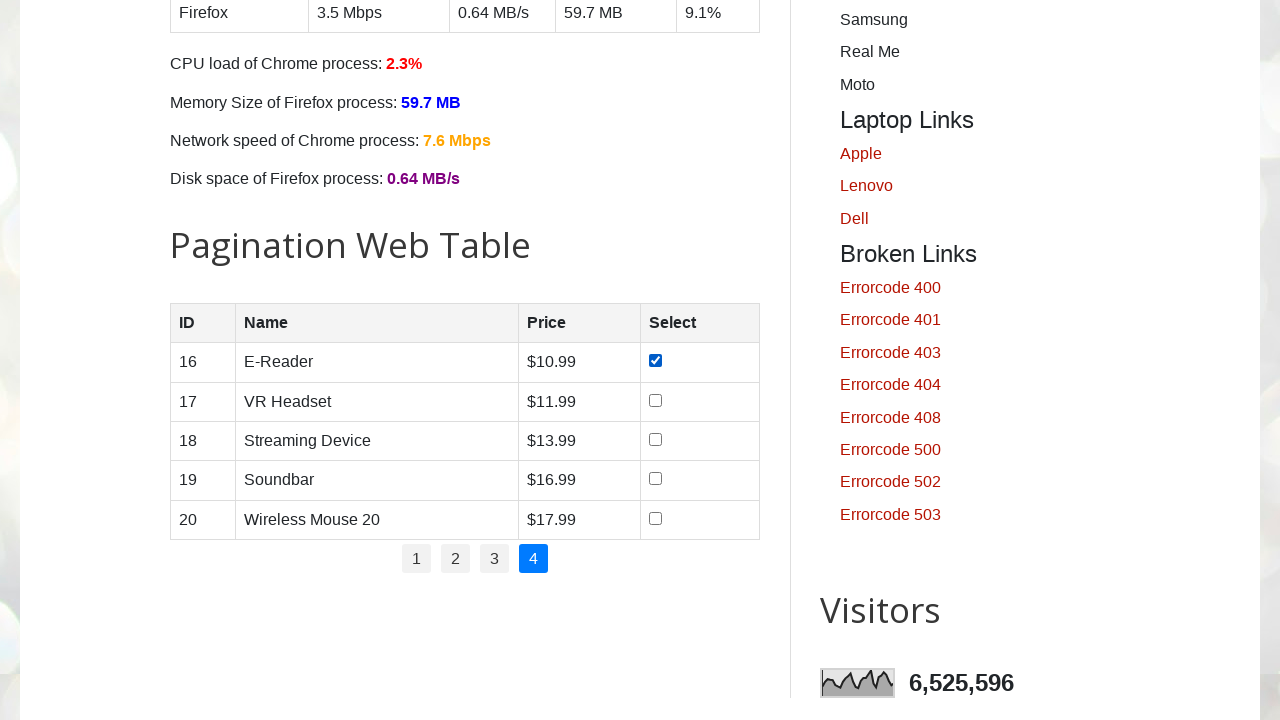

Clicked checkbox for row 2 on page 4 at (656, 400) on //table[@id='productTable']/tbody/tr[2]/td[4]//input
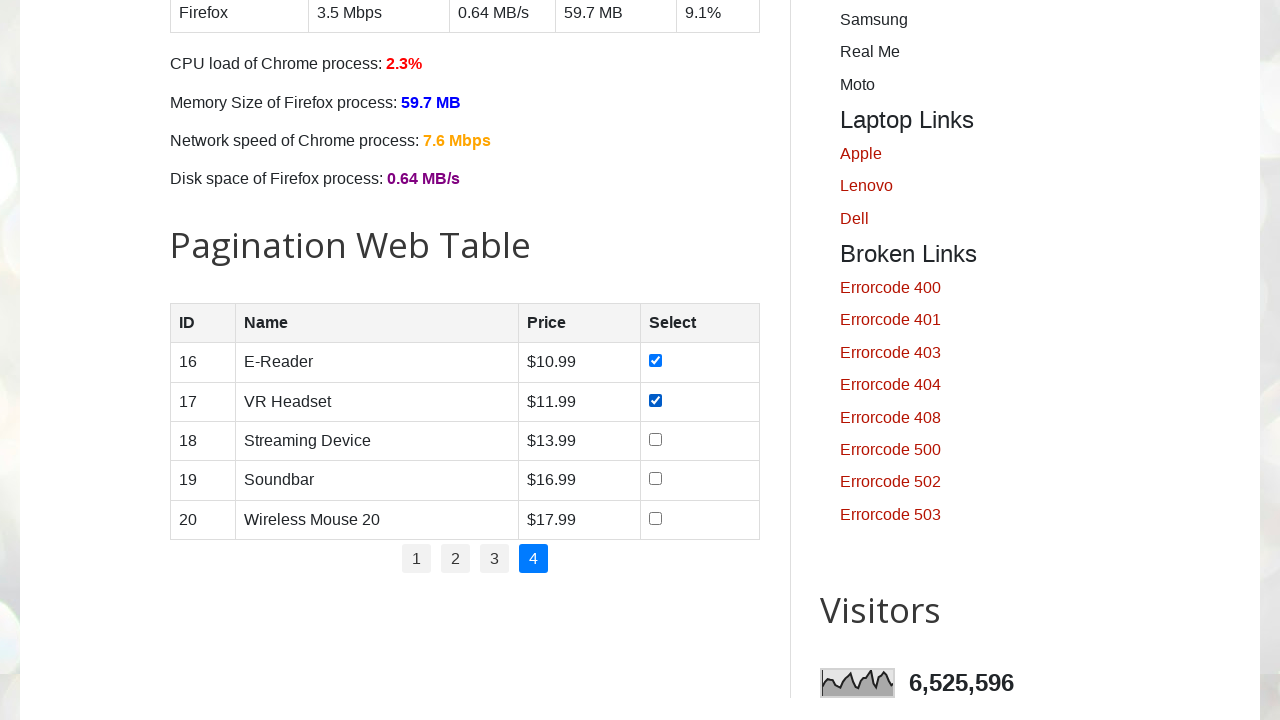

Waited 500ms after clicking checkbox for row 2
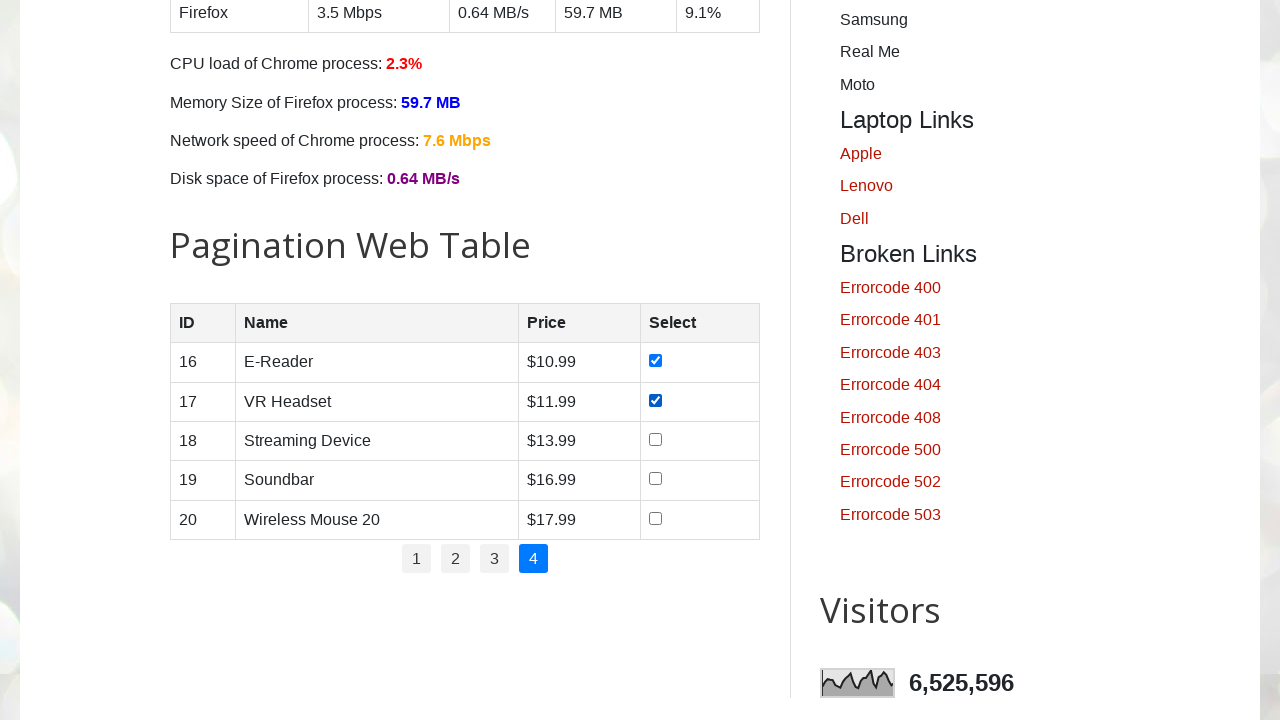

Clicked checkbox for row 3 on page 4 at (656, 439) on //table[@id='productTable']/tbody/tr[3]/td[4]//input
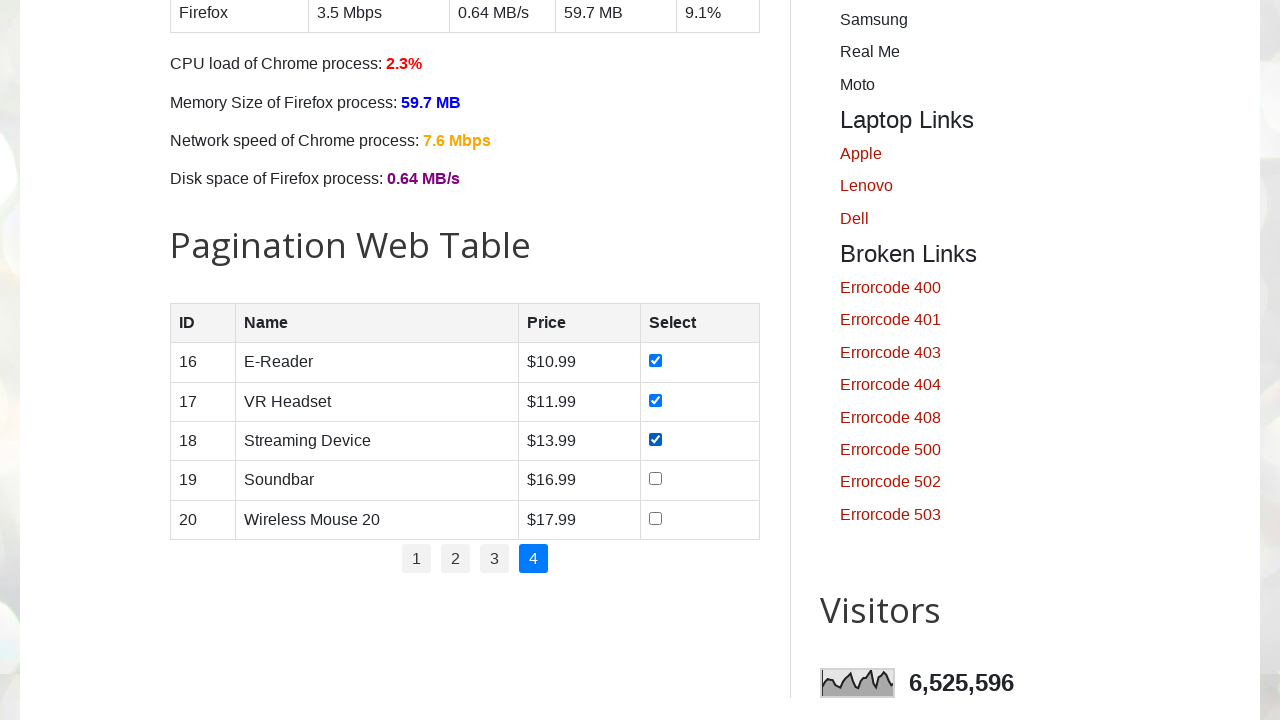

Waited 500ms after clicking checkbox for row 3
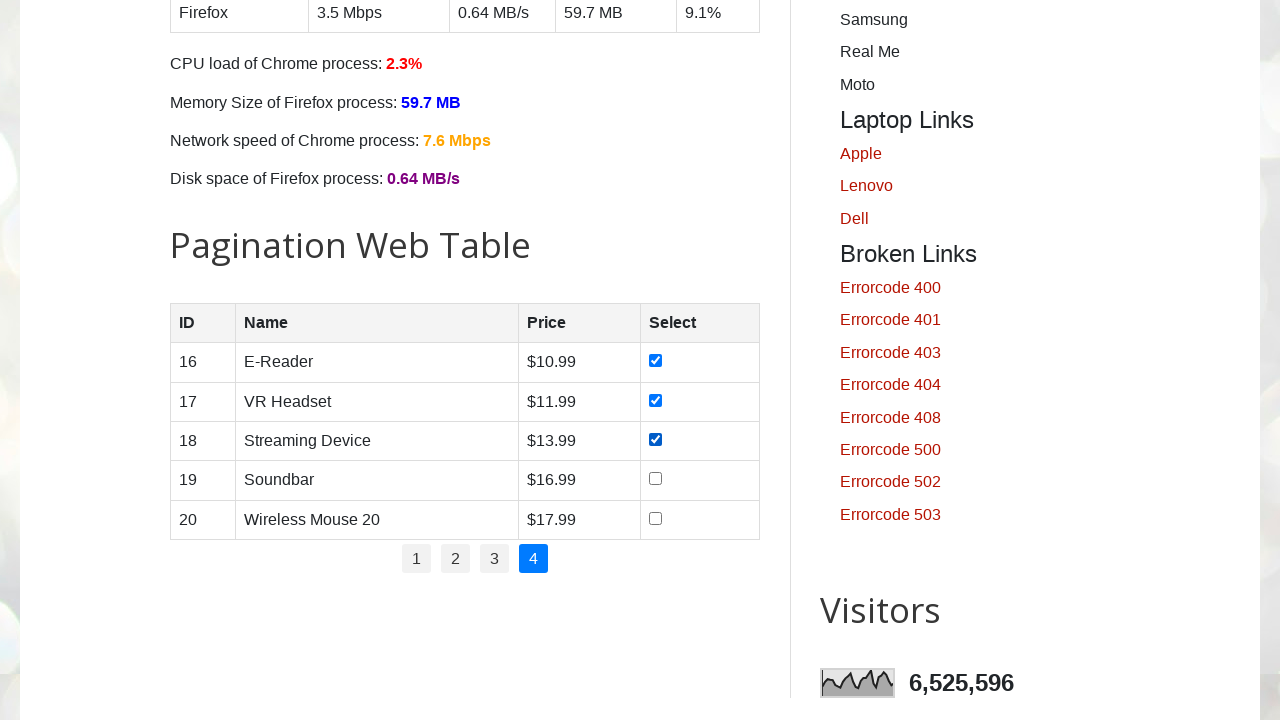

Clicked checkbox for row 4 on page 4 at (656, 479) on //table[@id='productTable']/tbody/tr[4]/td[4]//input
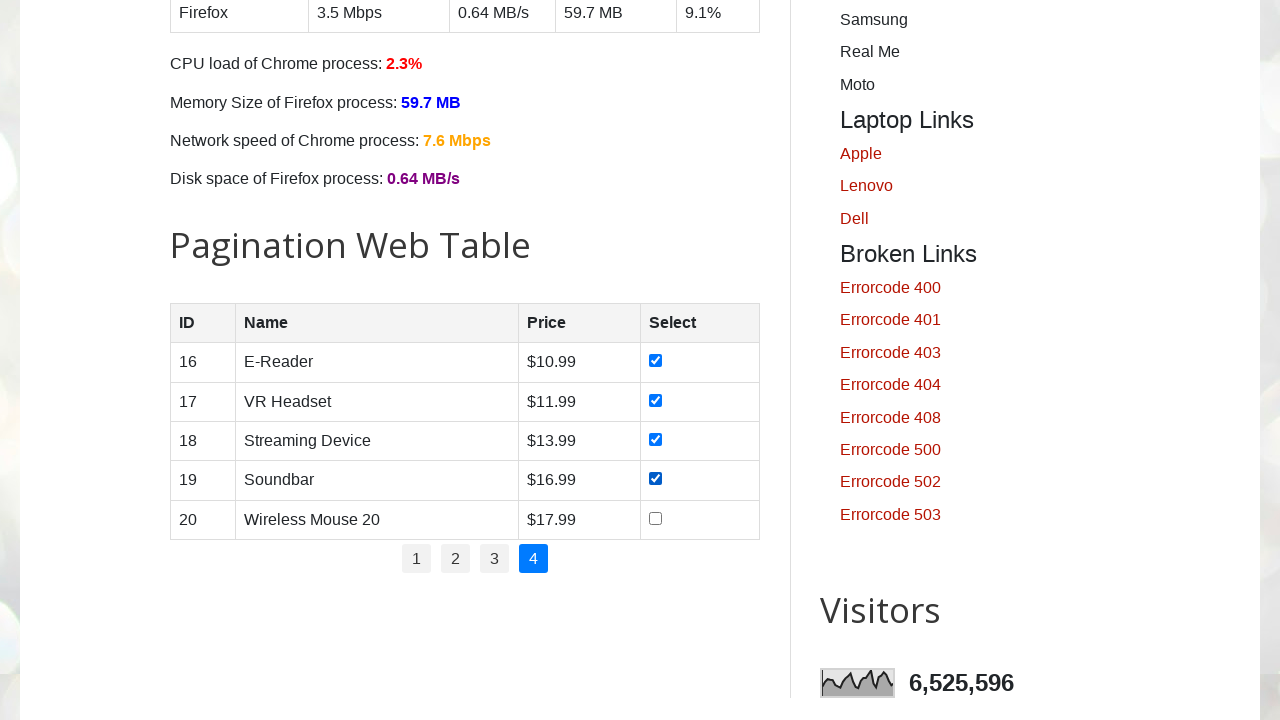

Waited 500ms after clicking checkbox for row 4
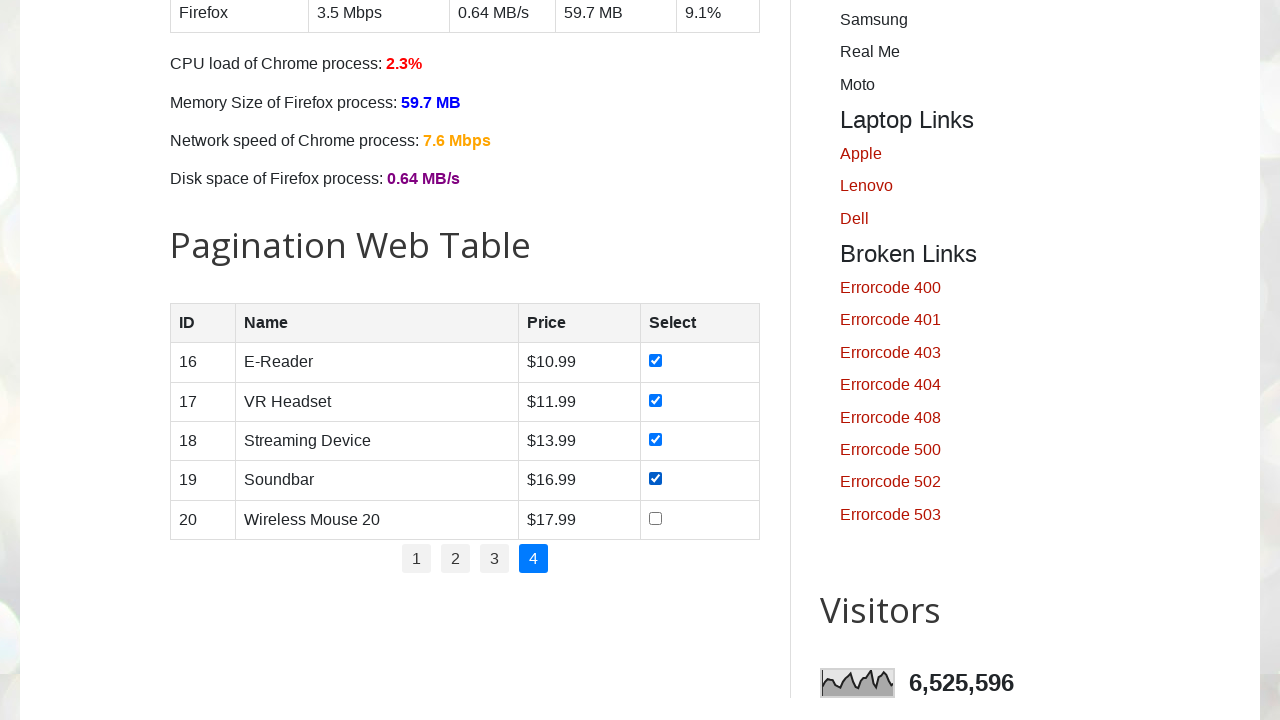

Clicked checkbox for row 5 on page 4 at (656, 518) on //table[@id='productTable']/tbody/tr[5]/td[4]//input
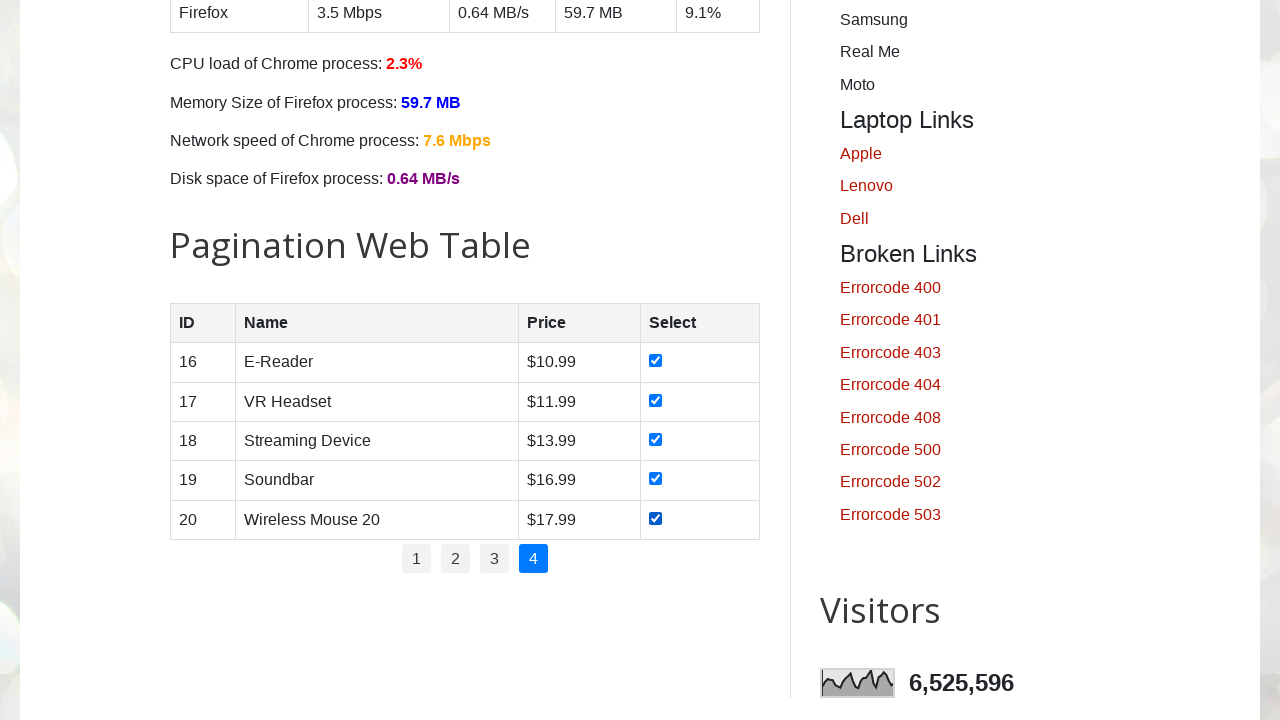

Waited 500ms after clicking checkbox for row 5
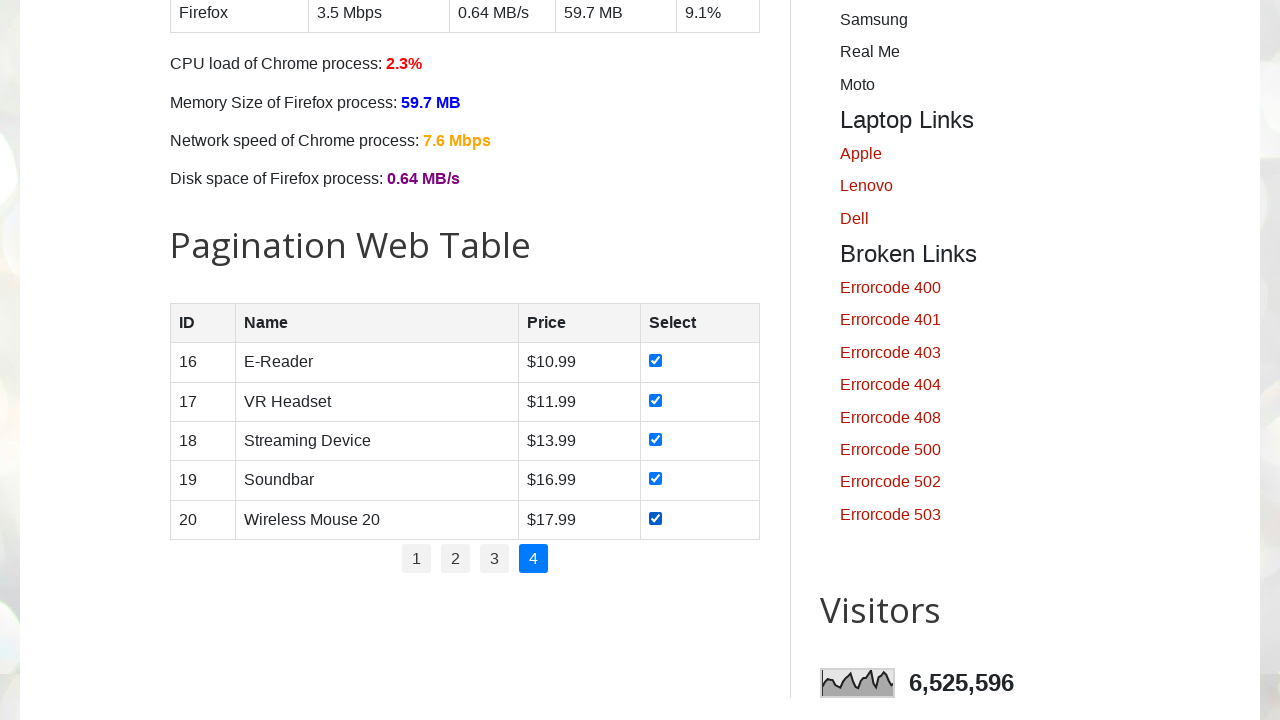

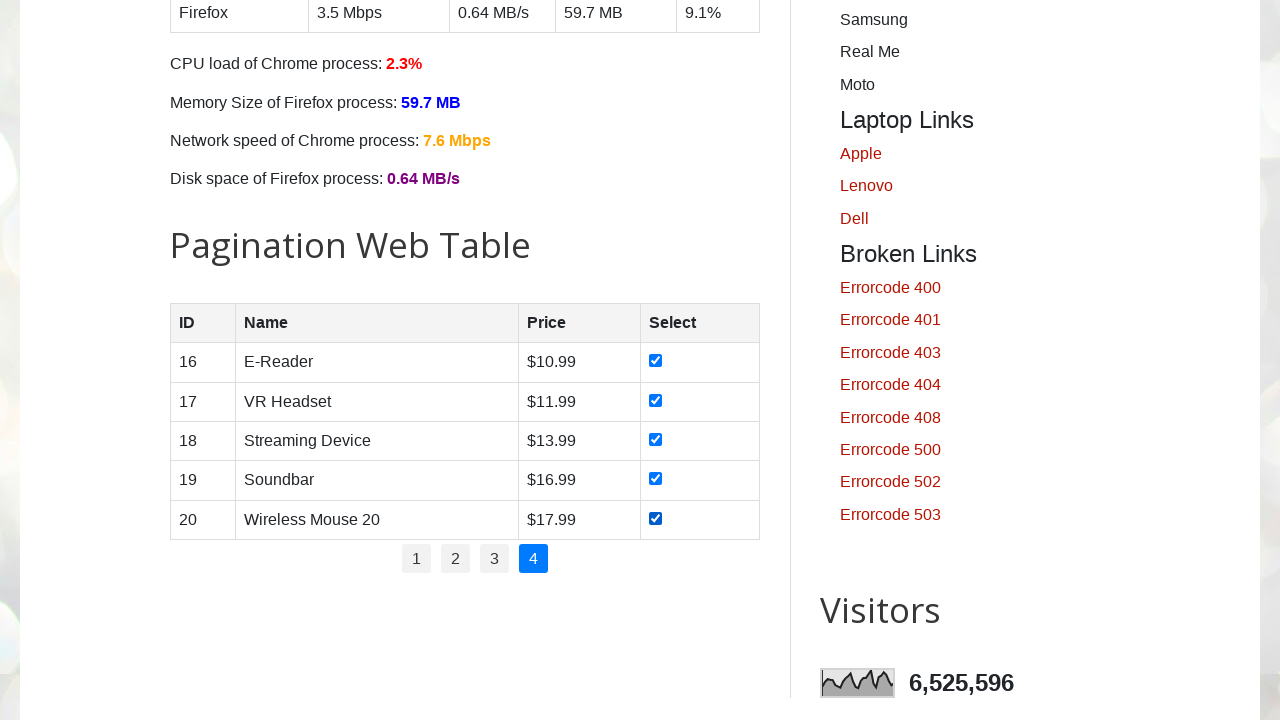